Tests the "show more" button functionality on a property listing page by clicking it multiple times to load additional property listings dynamically.

Starting URL: https://www.fivestars-thailand.com/en/sale/phuket

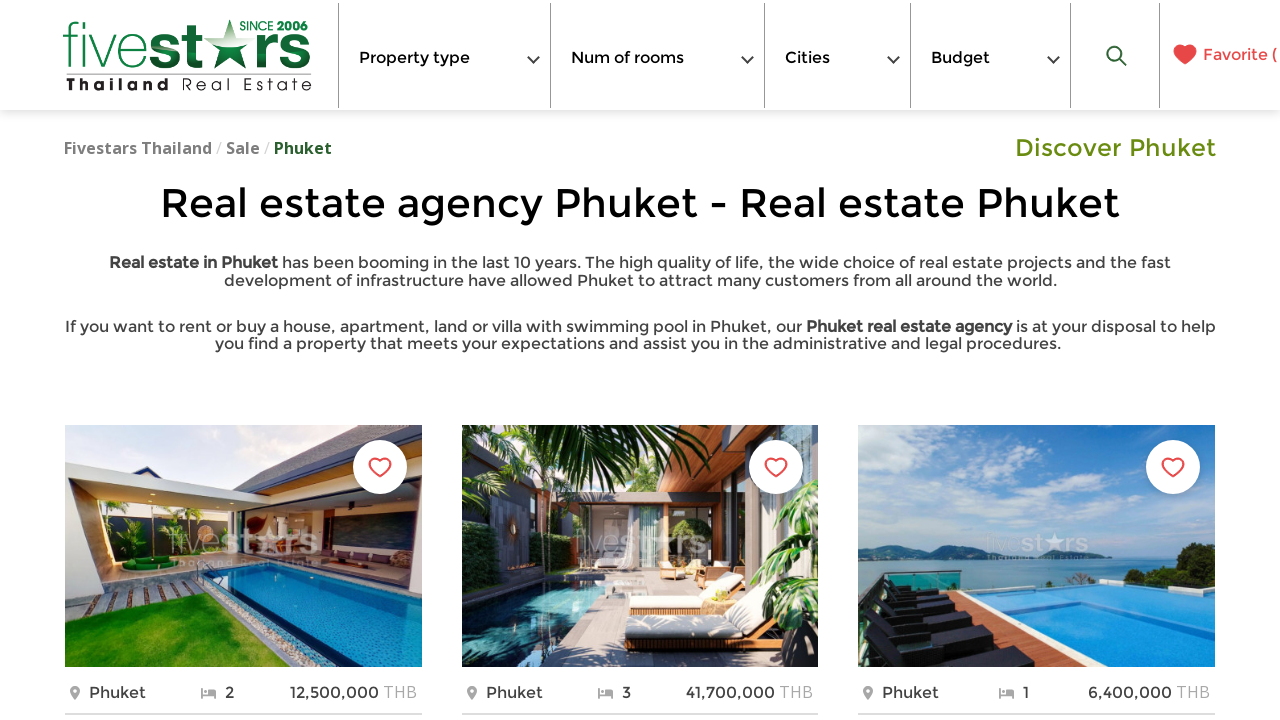

Set viewport size to 1920x1080 for full content visibility
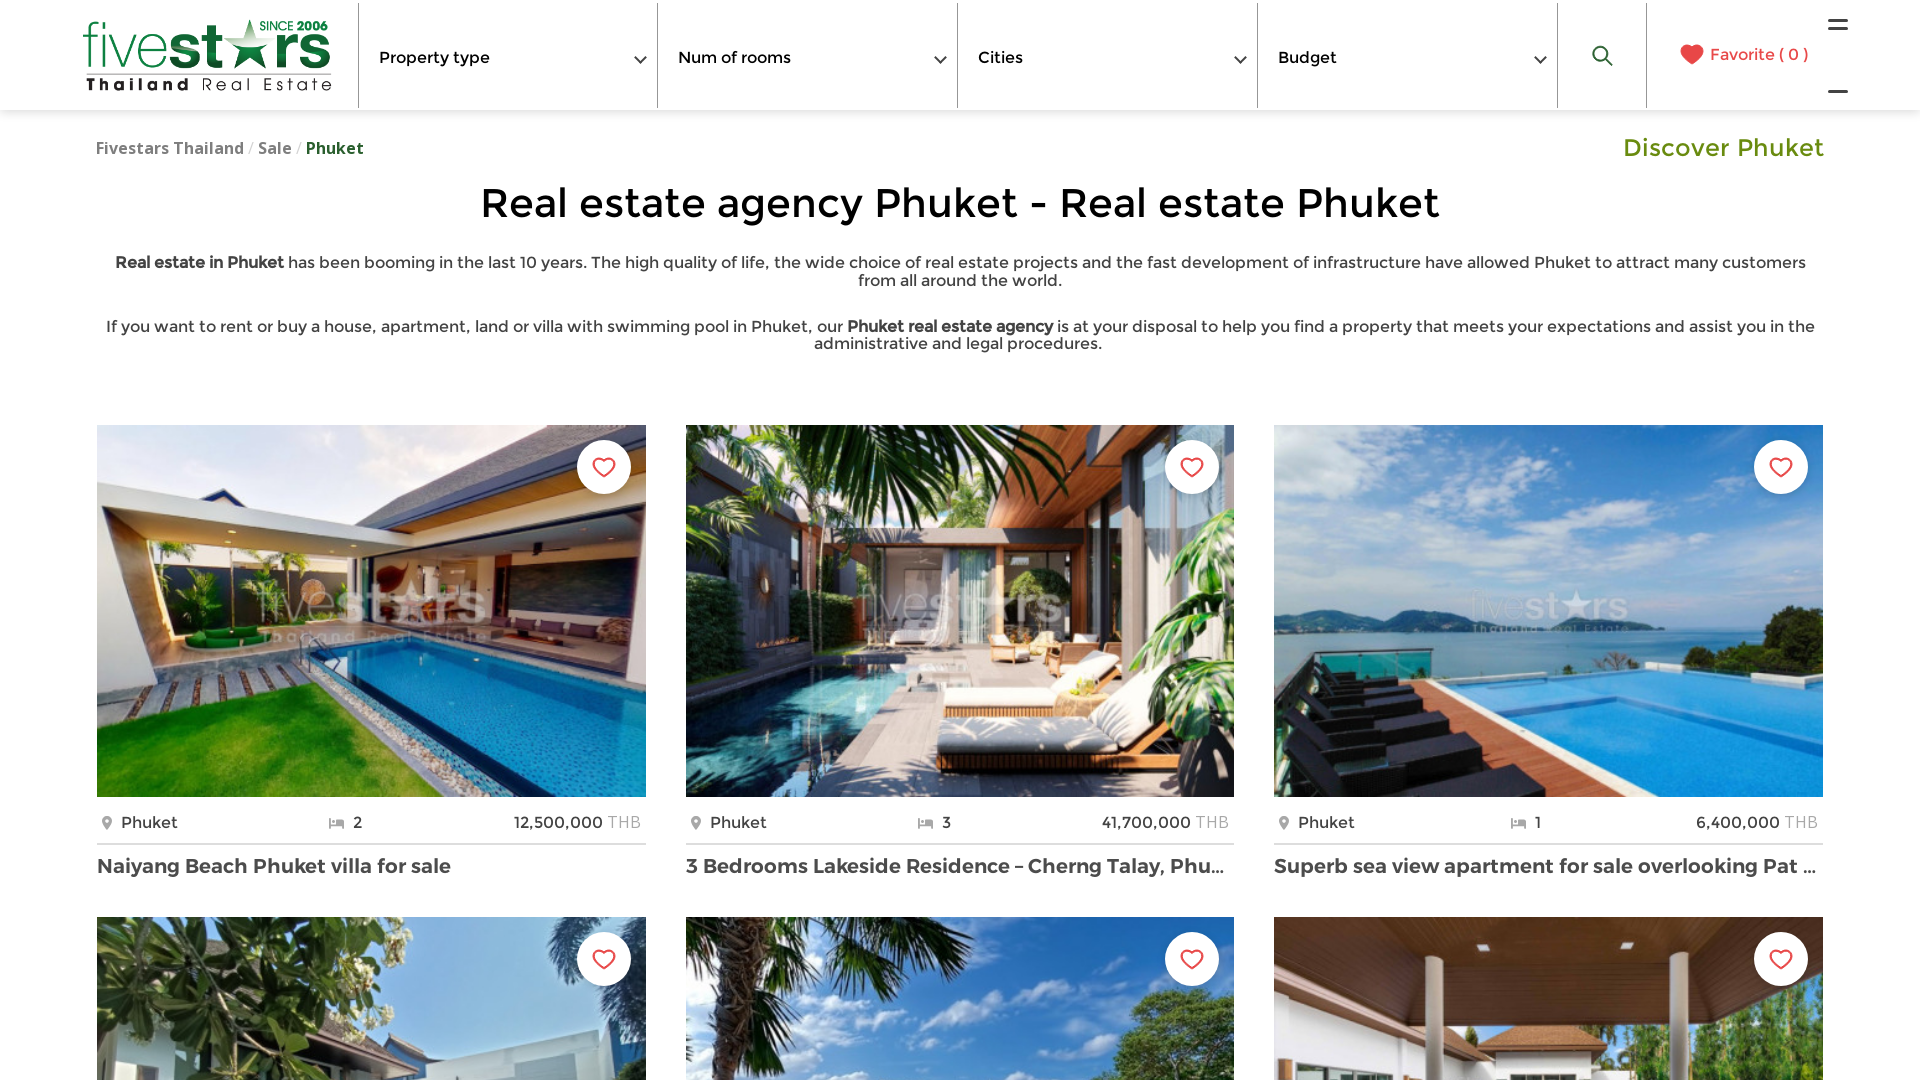

Initial property listings loaded
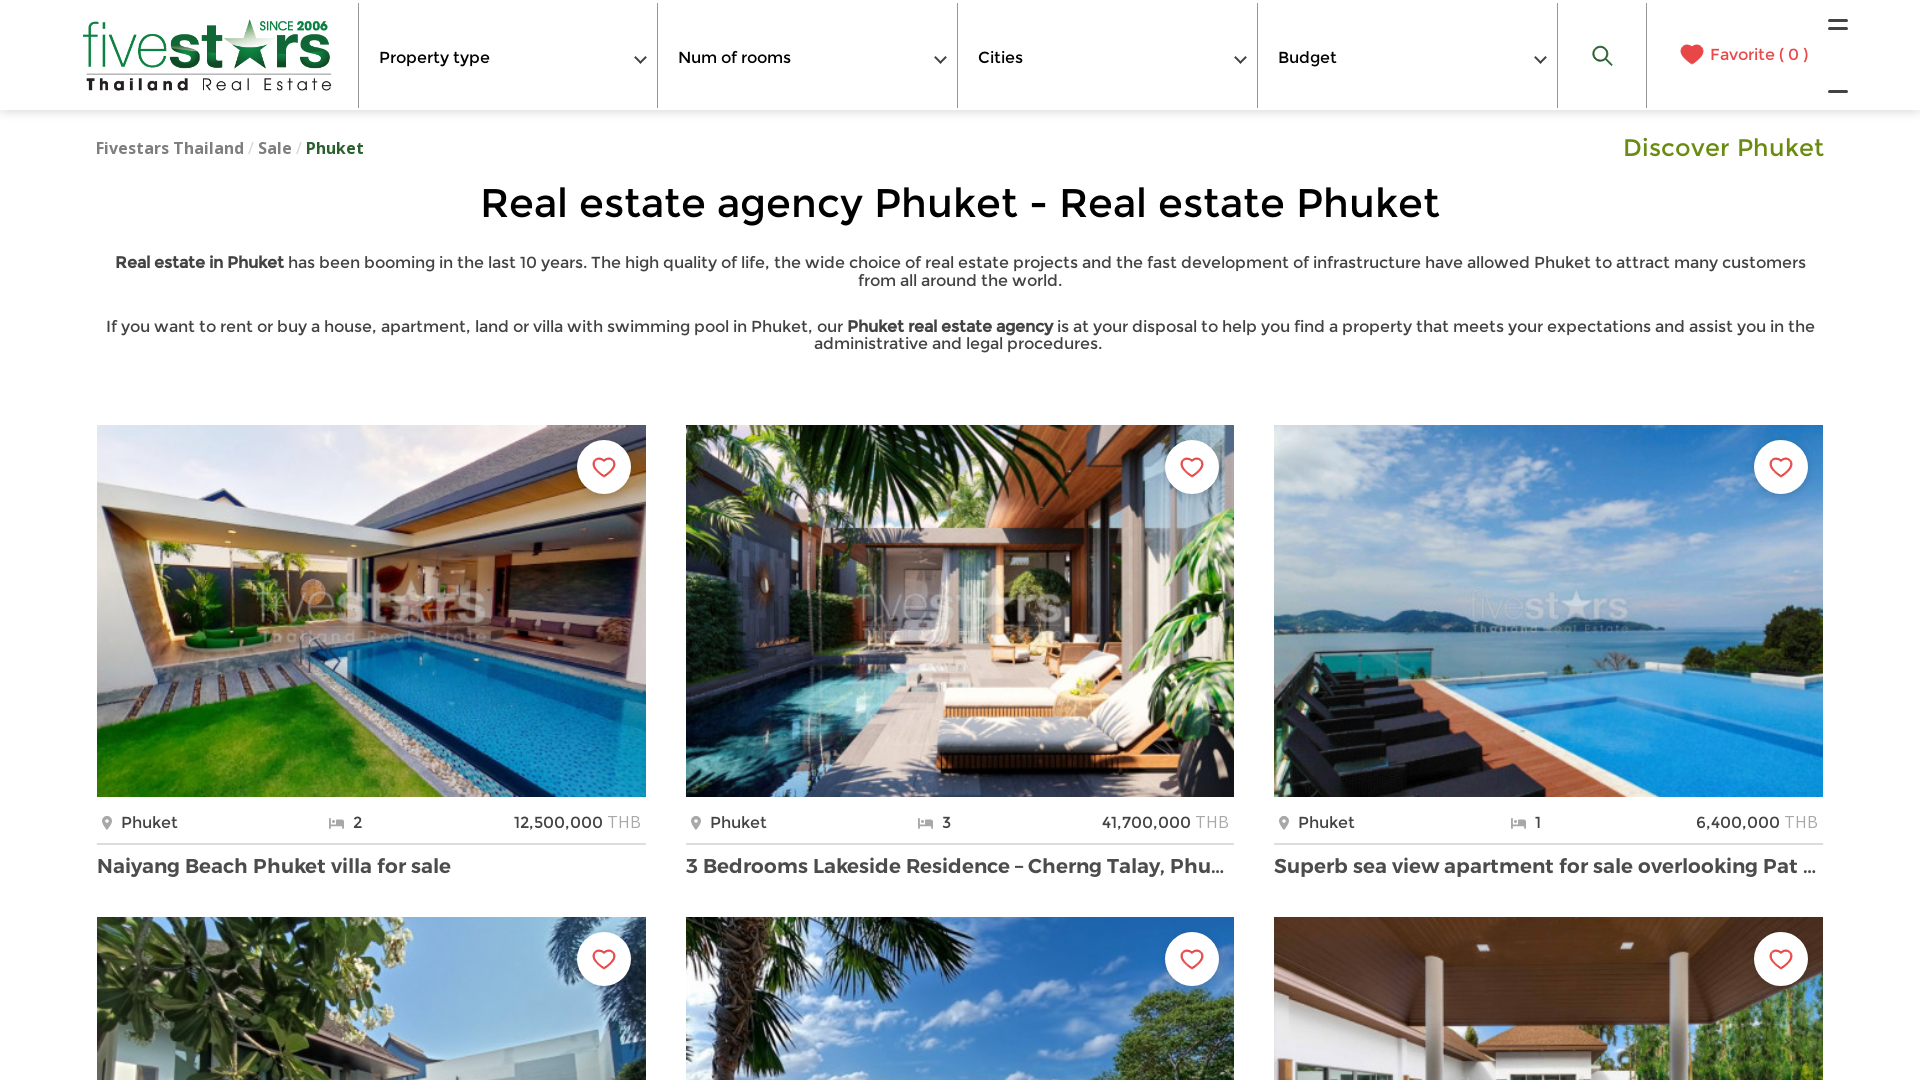

Clicked 'show more' button (iteration 1/7) at (960, 540) on #show-more
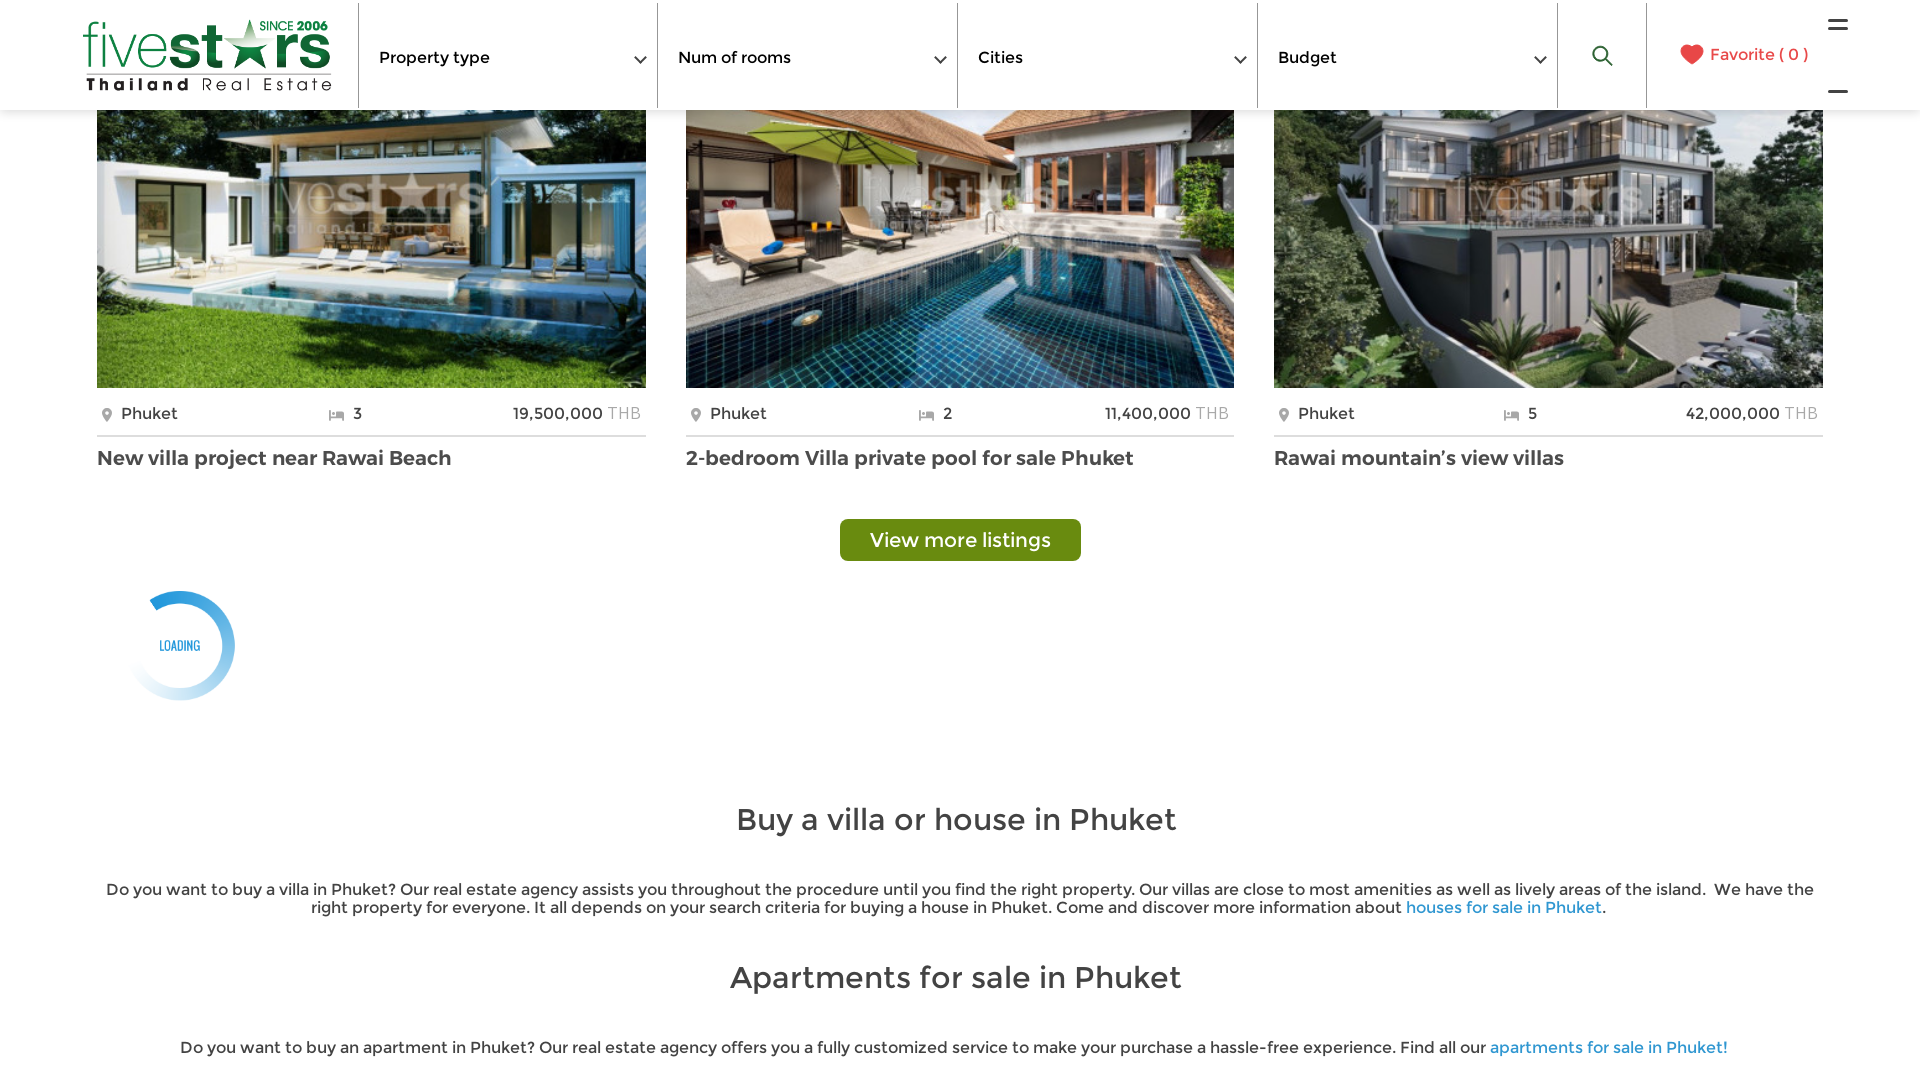

Waited 3 seconds for new property listings to load (iteration 1/7)
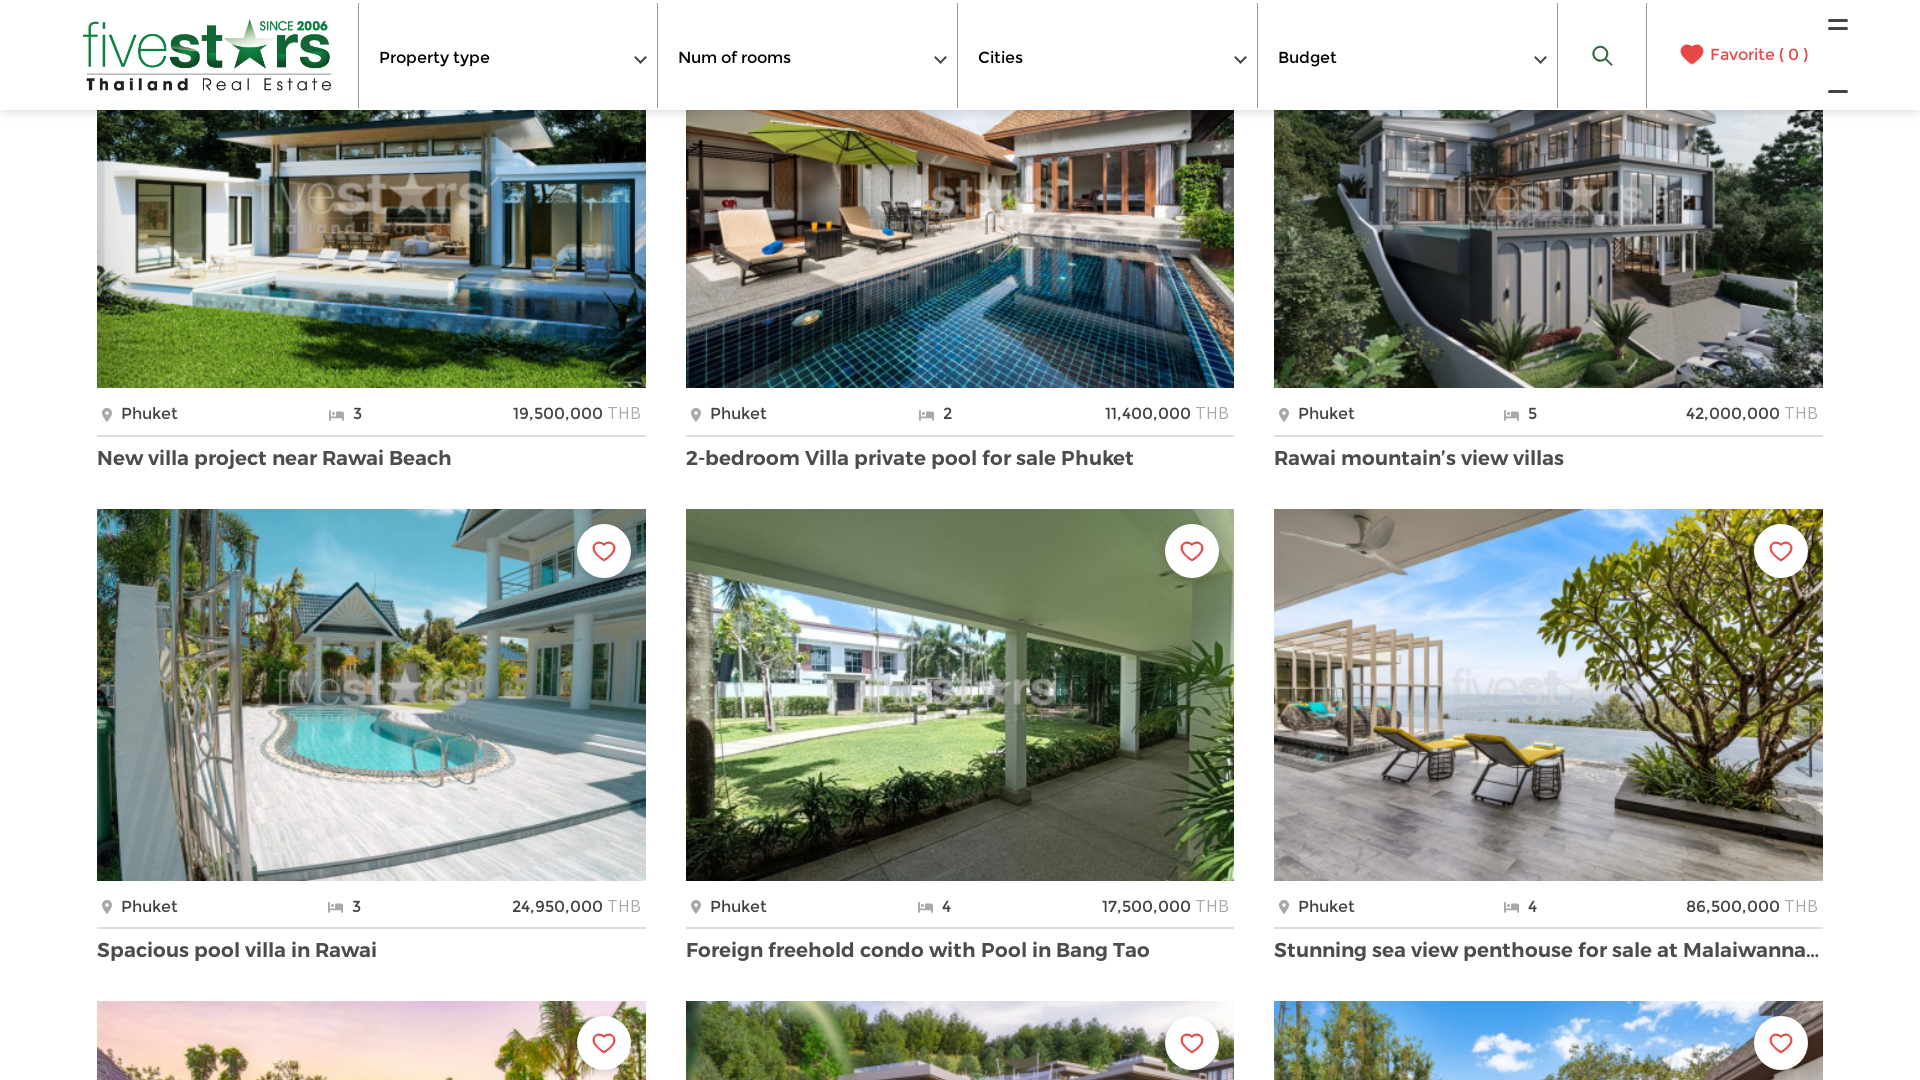

Clicked 'show more' button (iteration 2/7) at (960, 540) on #show-more
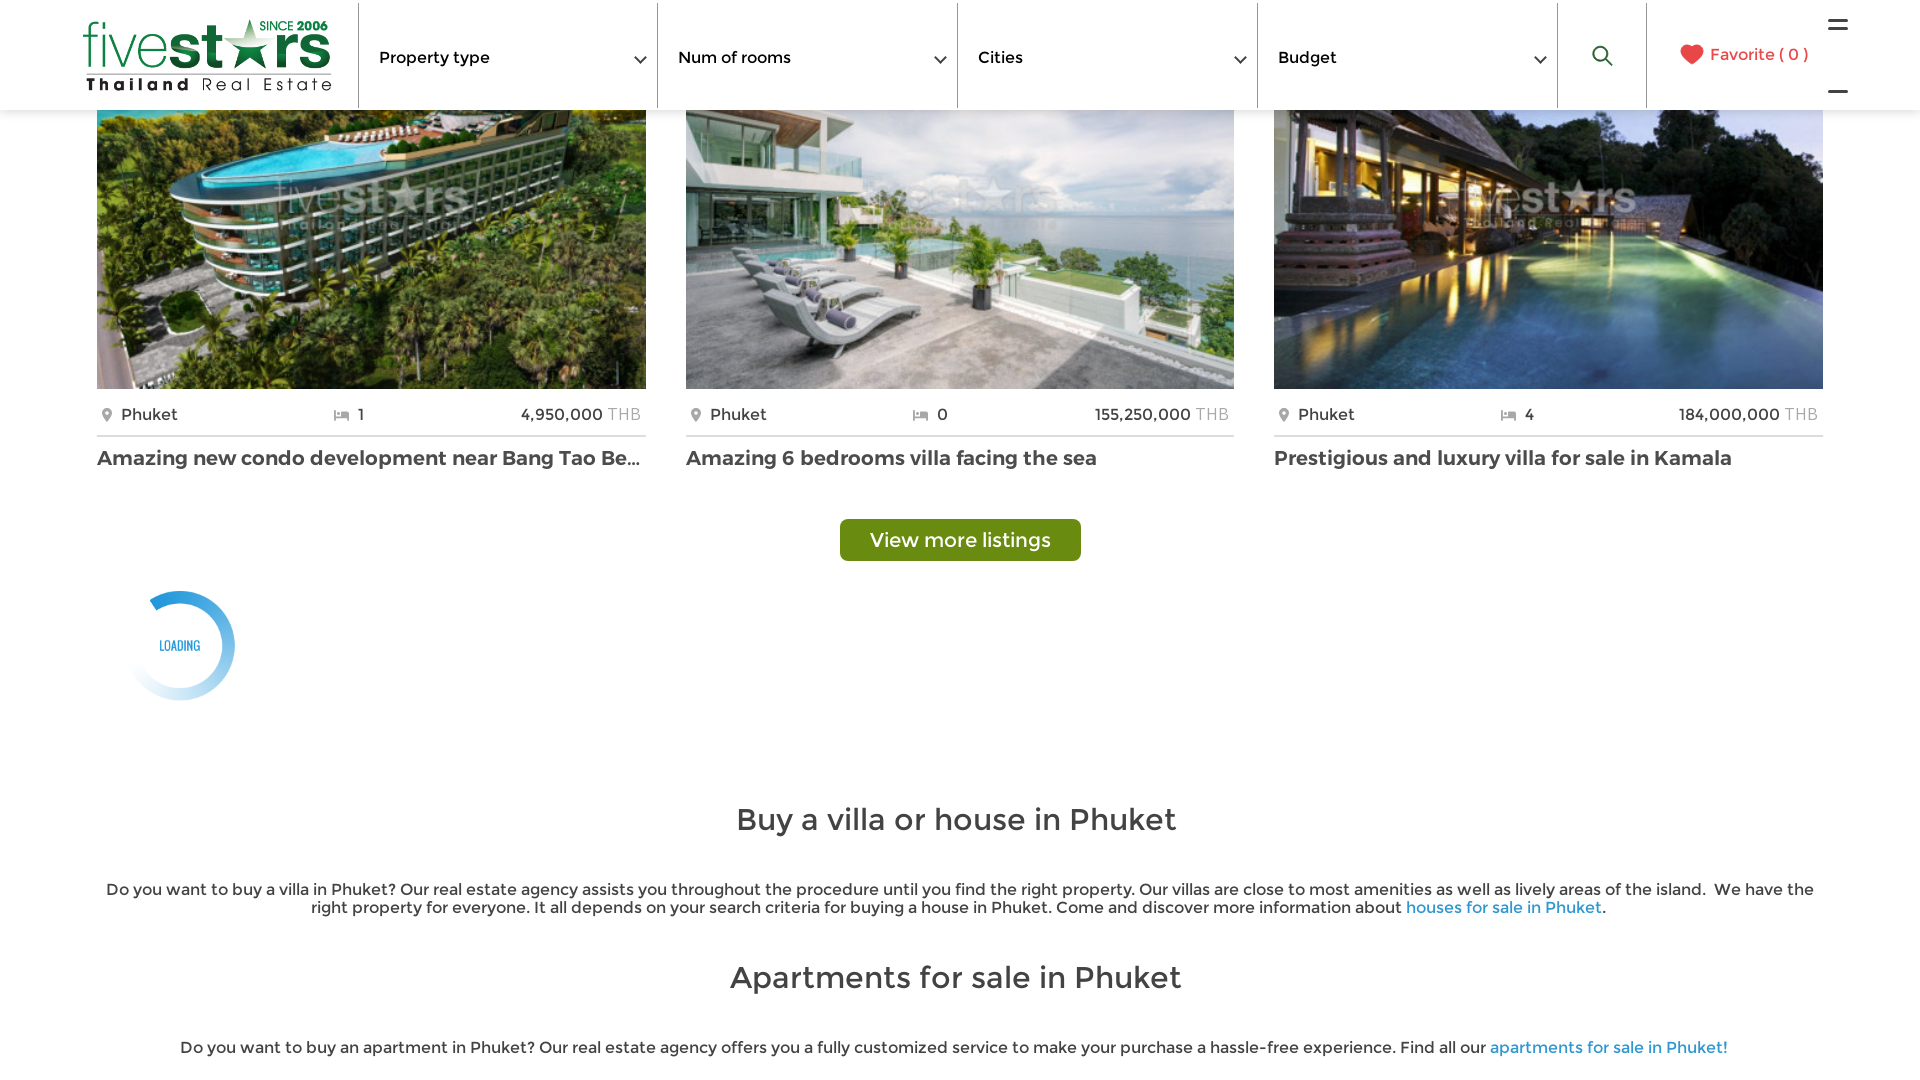

Waited 3 seconds for new property listings to load (iteration 2/7)
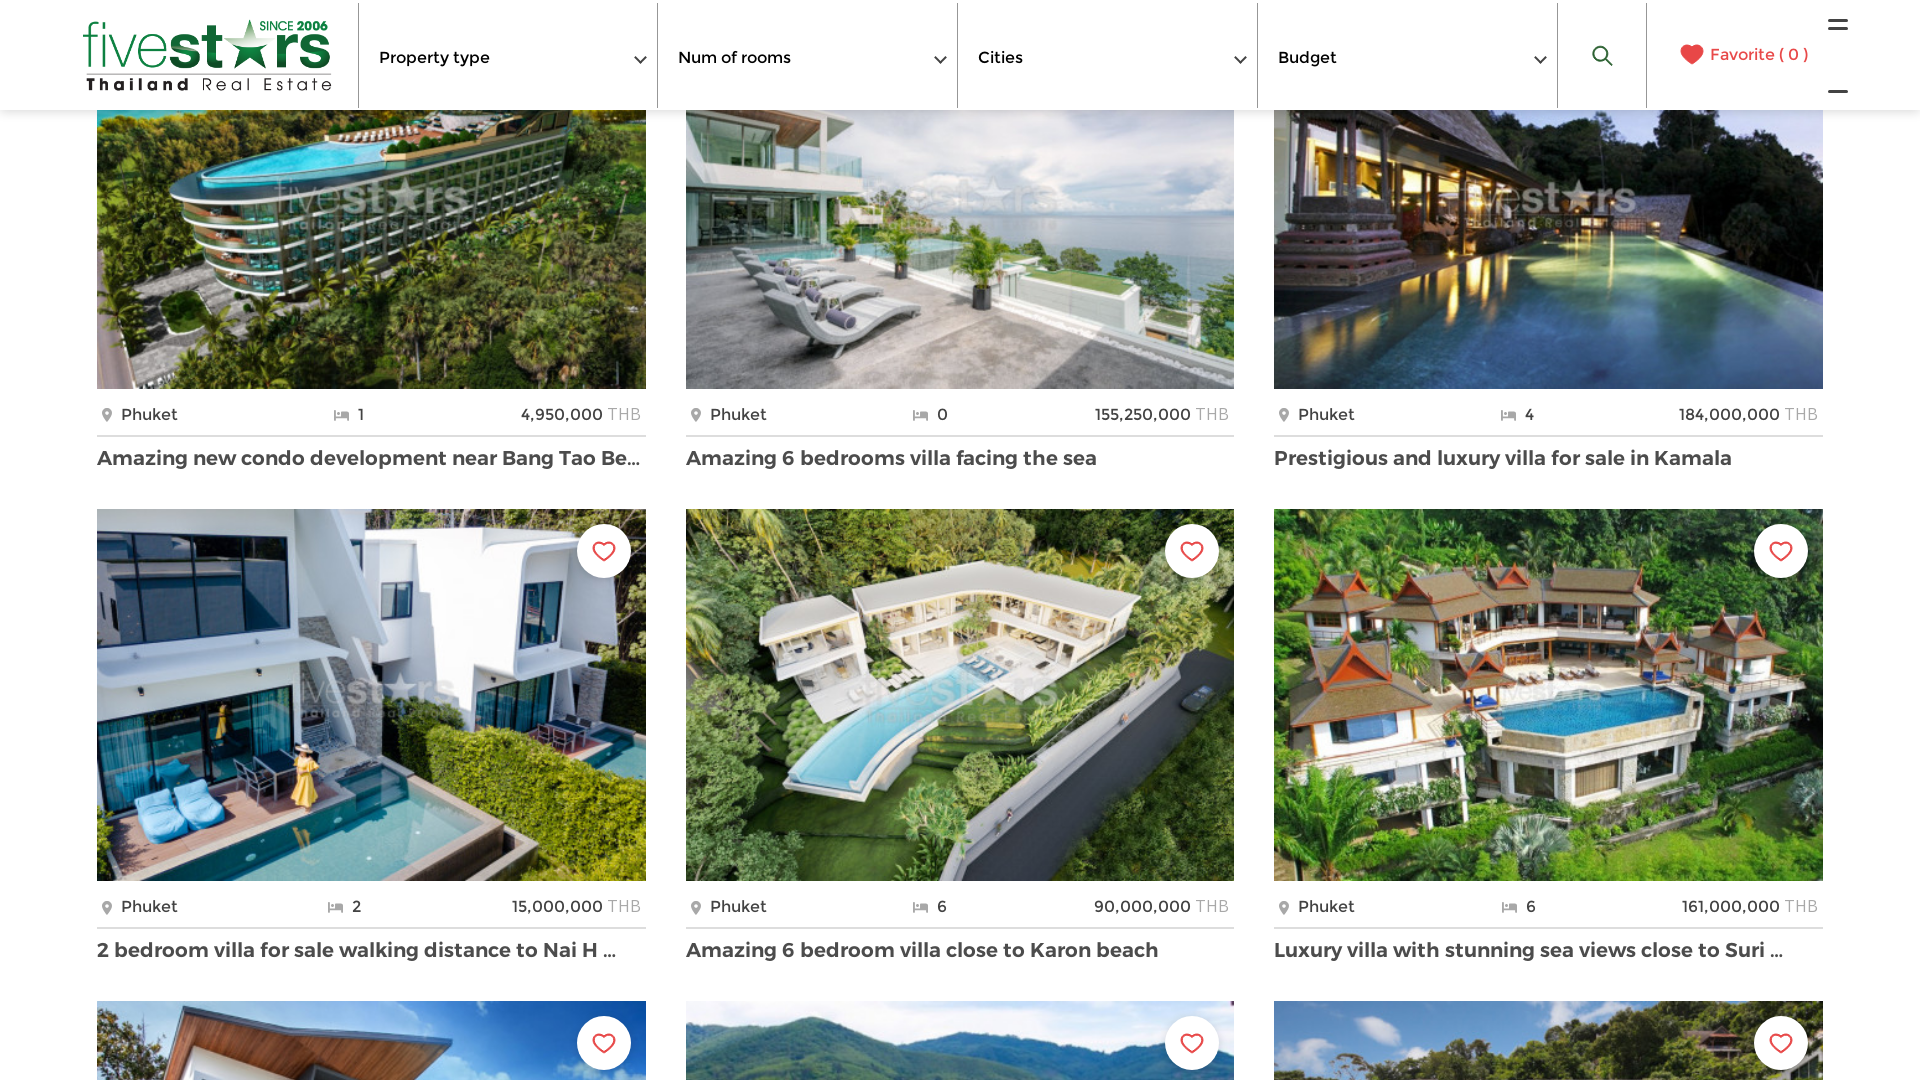

Clicked 'show more' button (iteration 3/7) at (960, 540) on #show-more
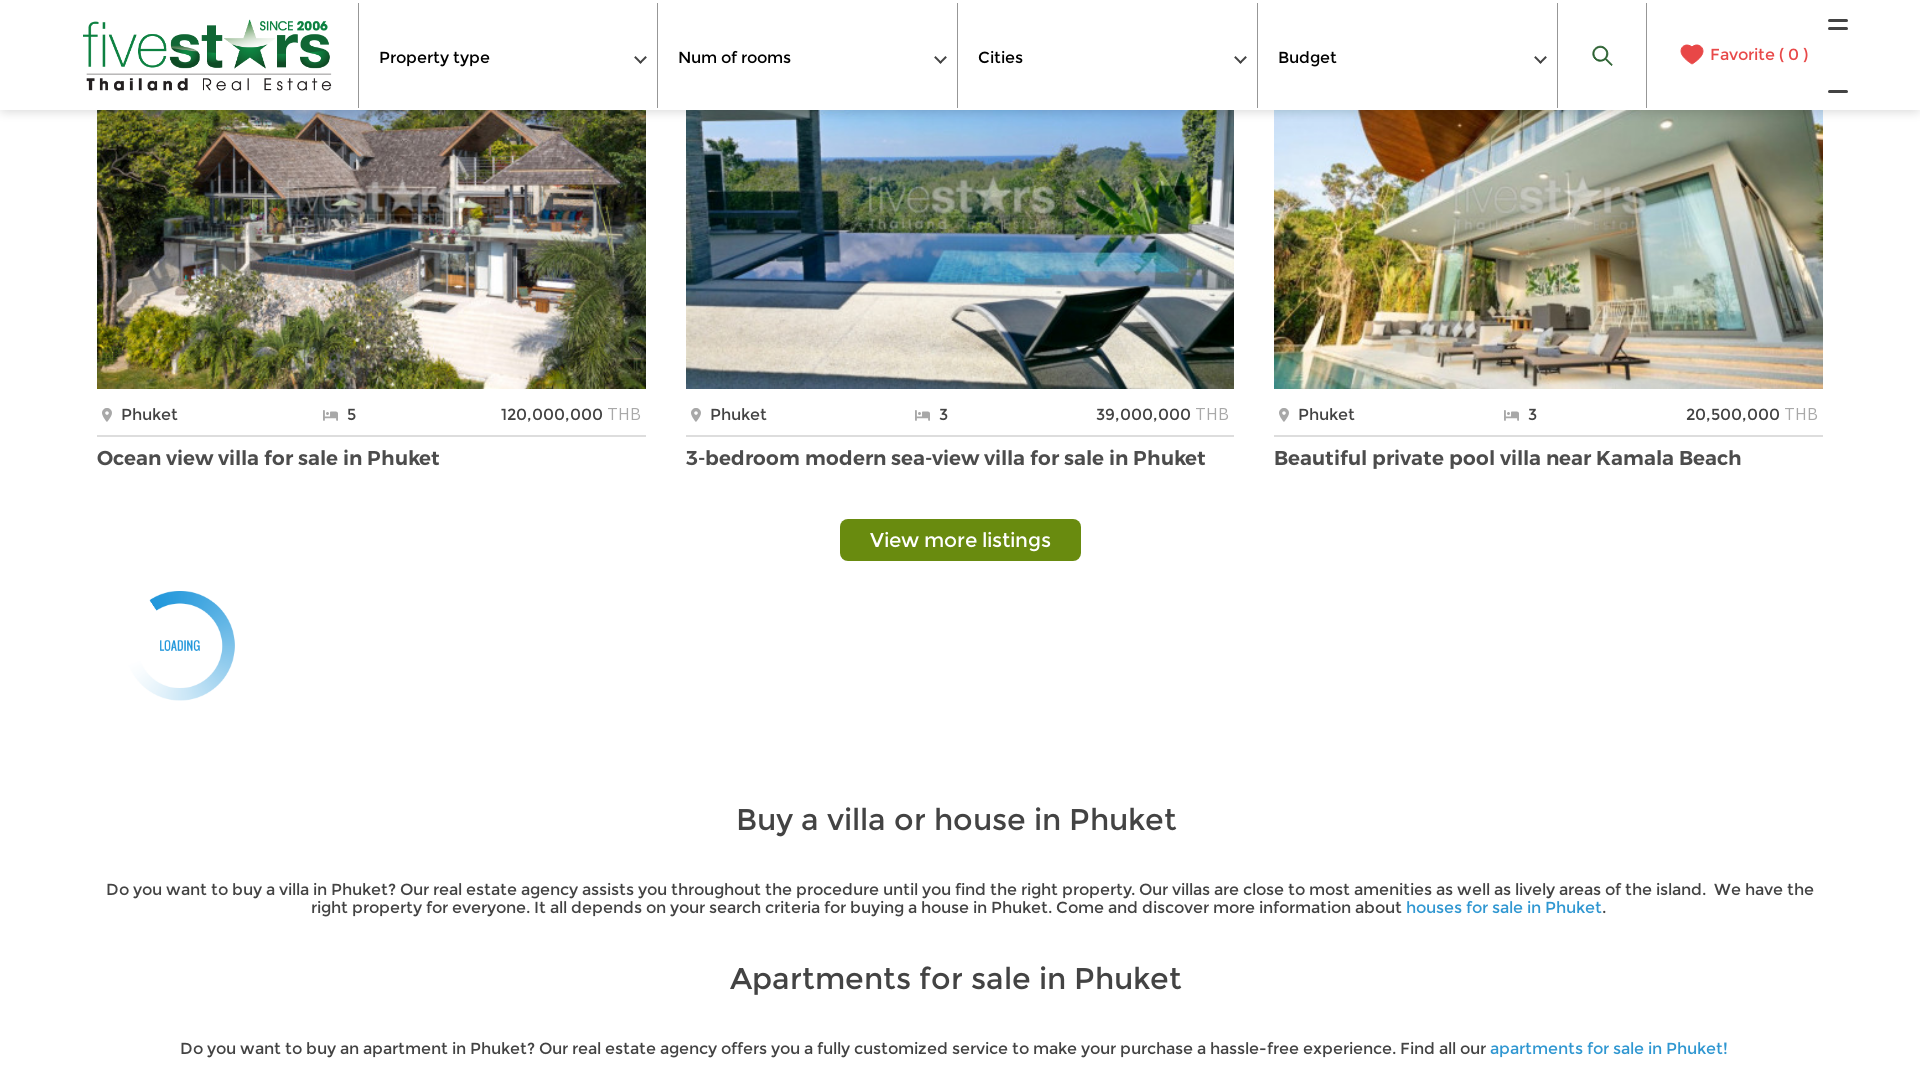

Waited 3 seconds for new property listings to load (iteration 3/7)
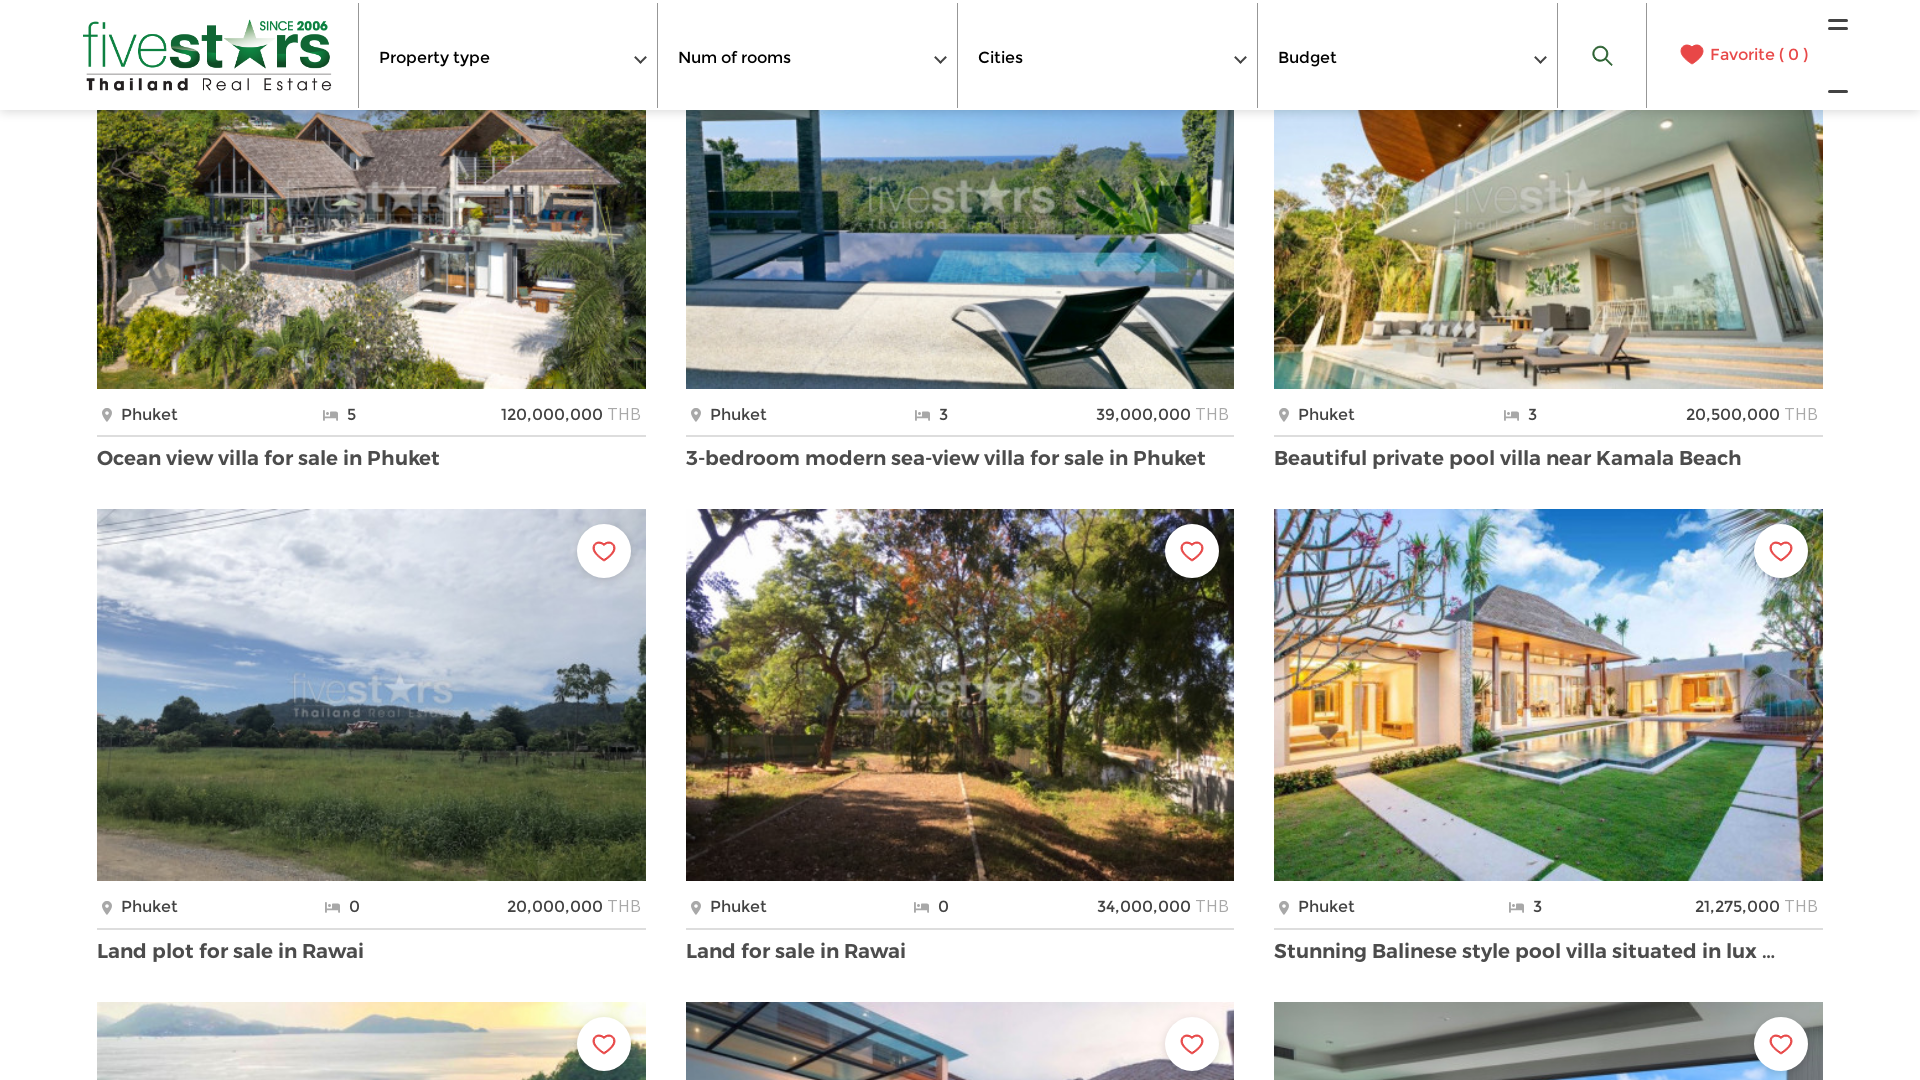

Clicked 'show more' button (iteration 4/7) at (960, 540) on #show-more
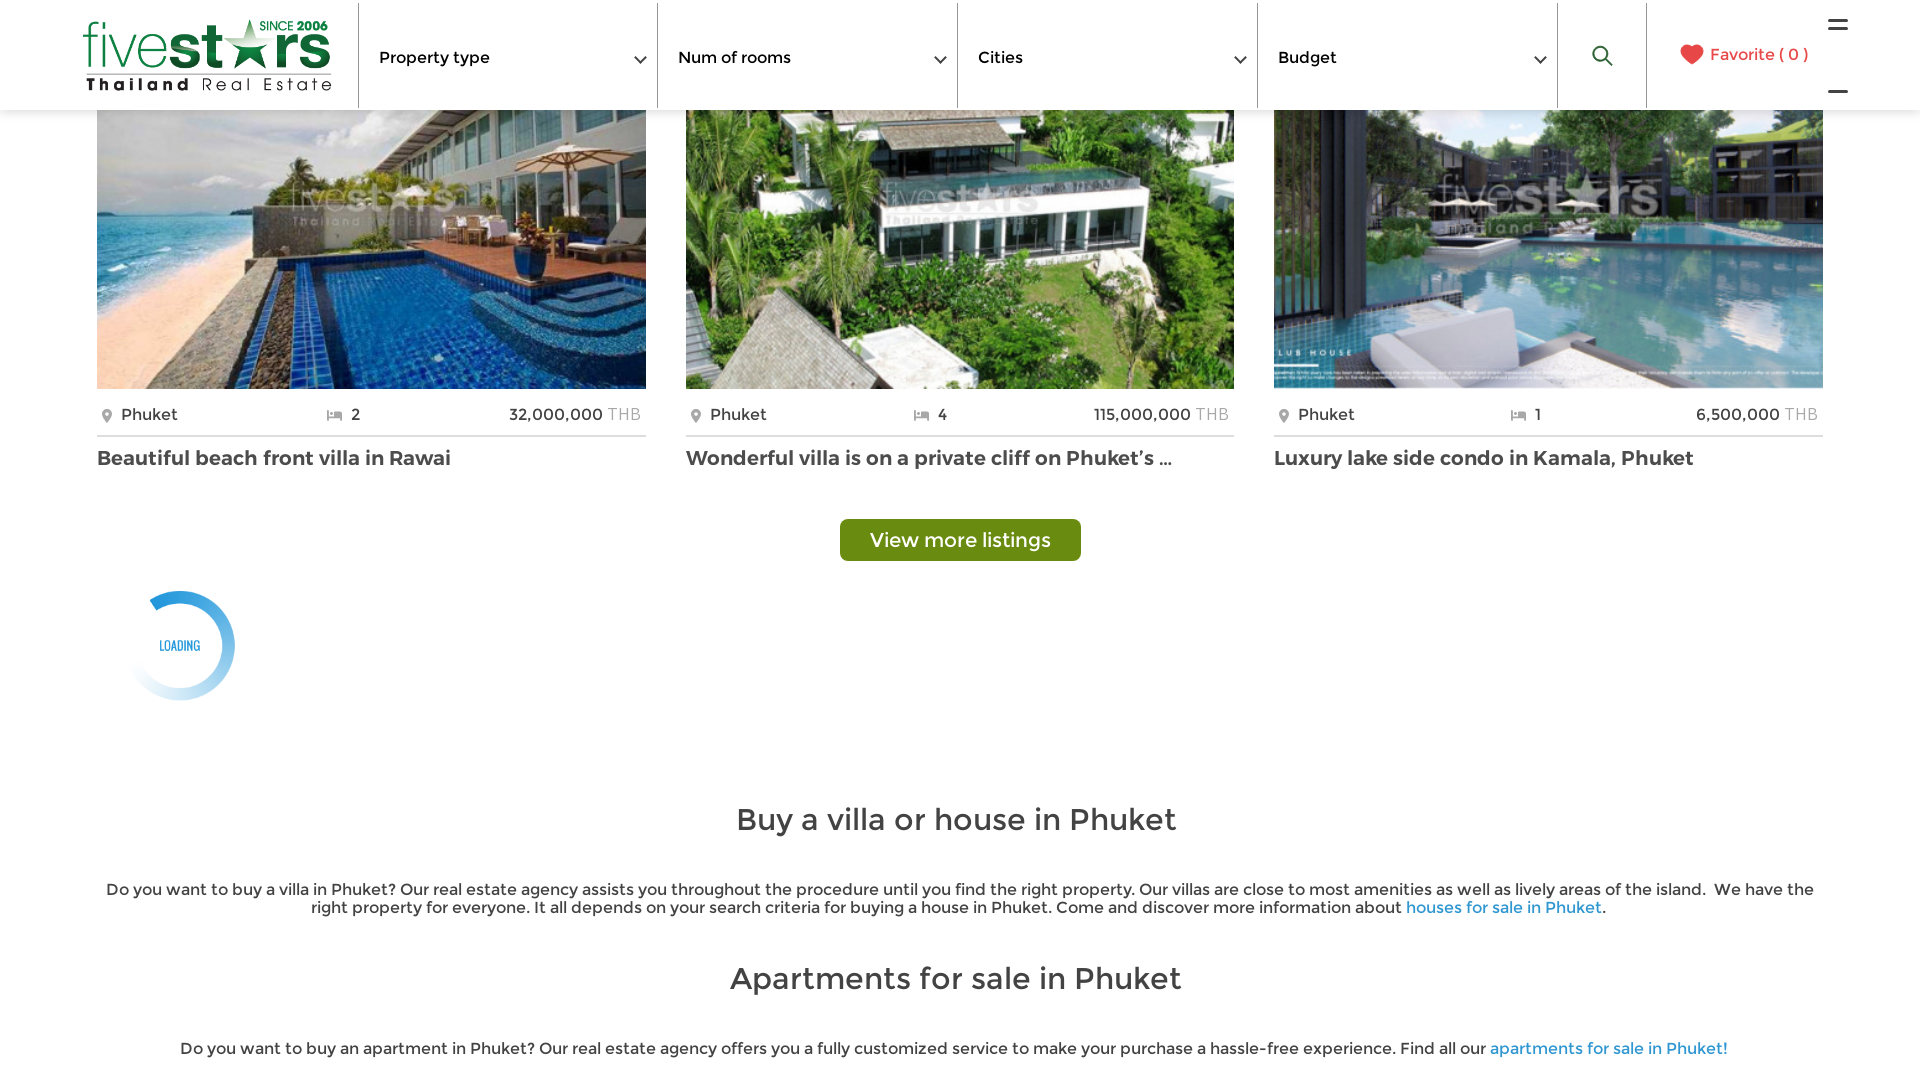

Waited 3 seconds for new property listings to load (iteration 4/7)
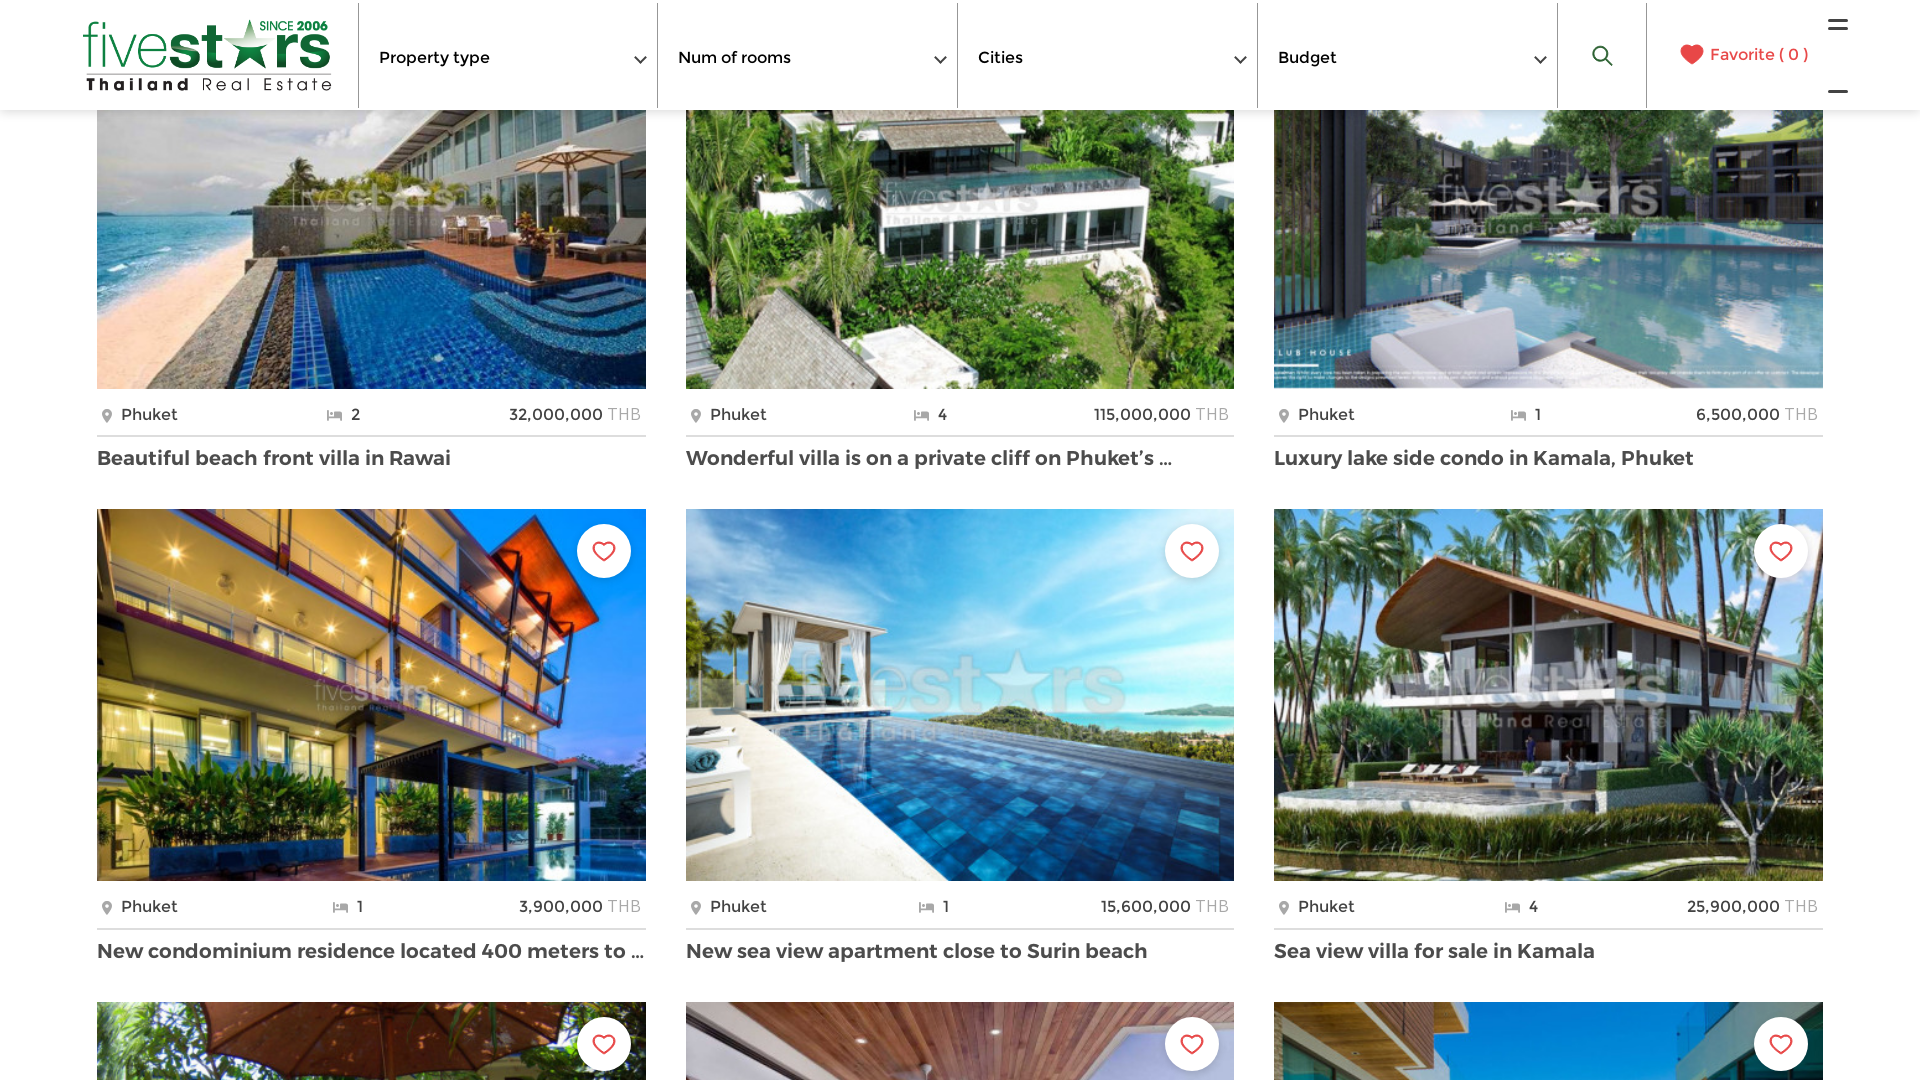

Clicked 'show more' button (iteration 5/7) at (960, 541) on #show-more
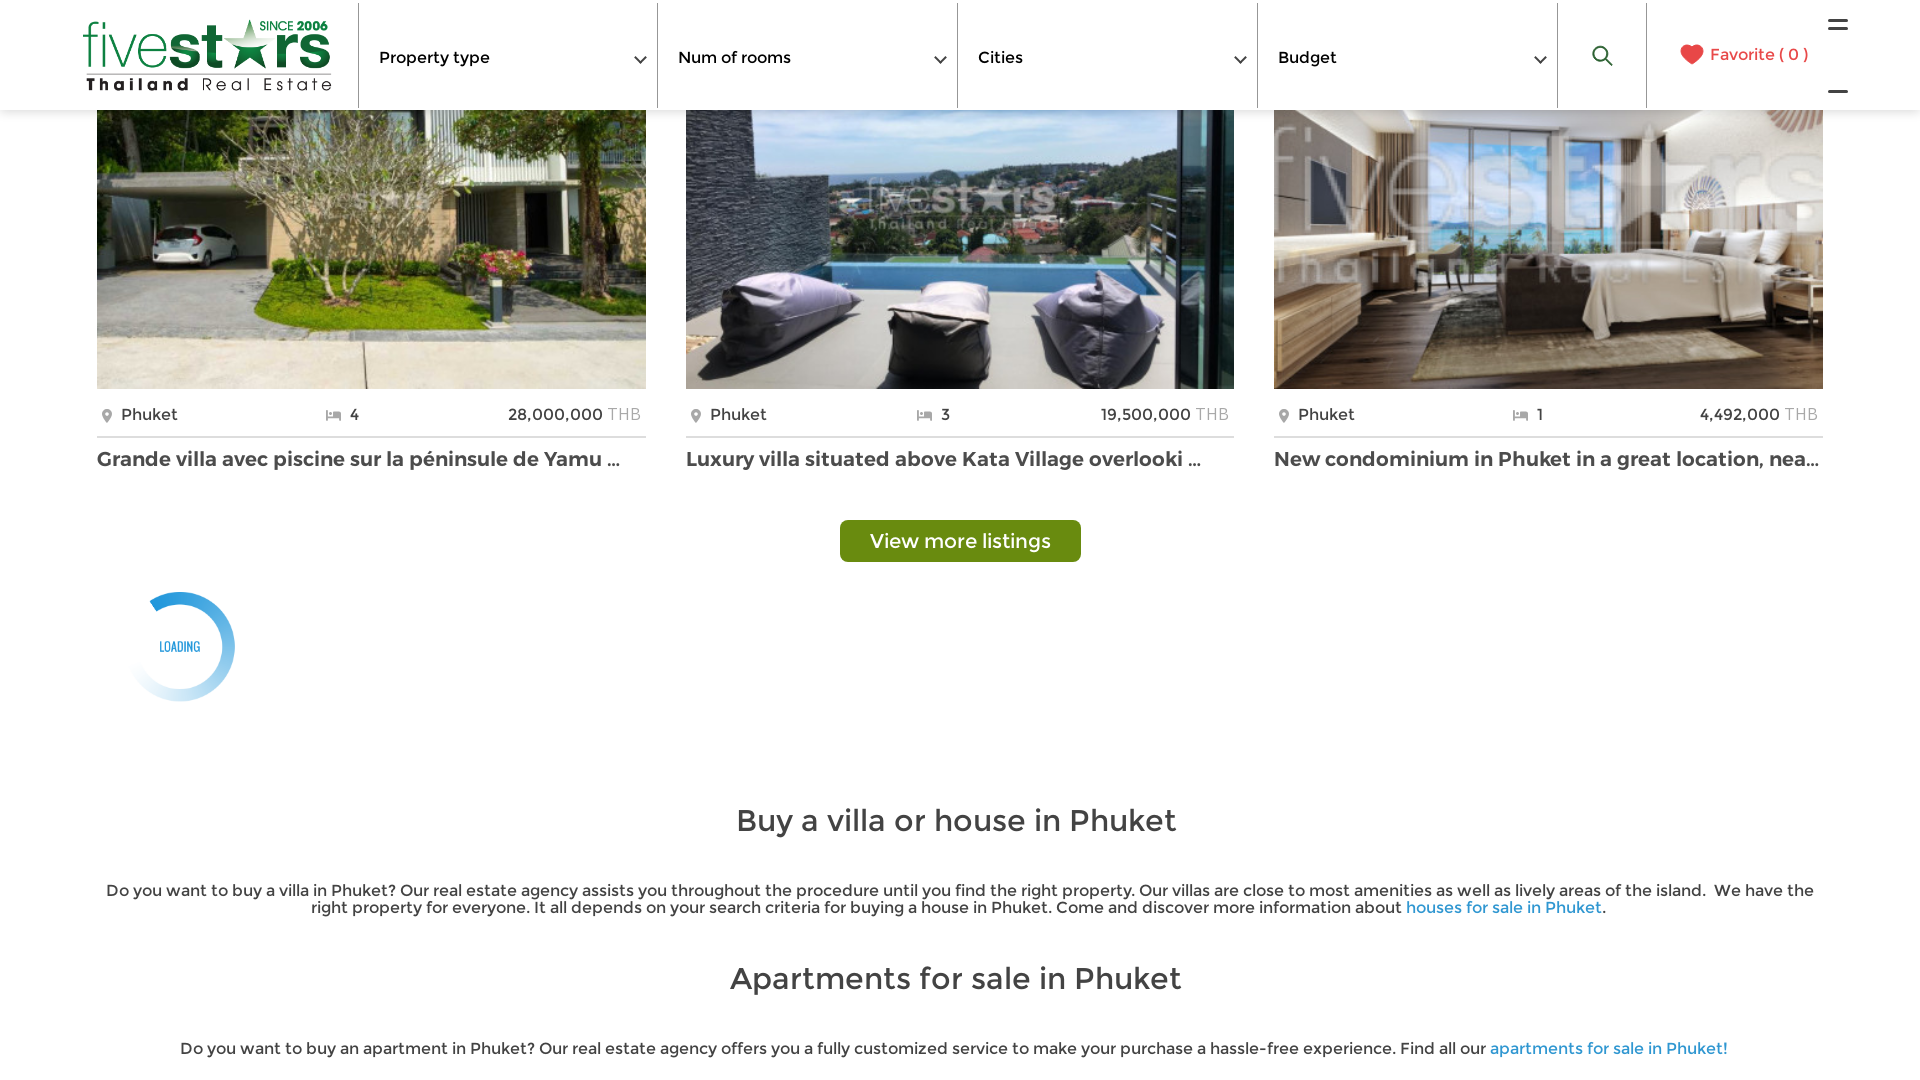

Waited 3 seconds for new property listings to load (iteration 5/7)
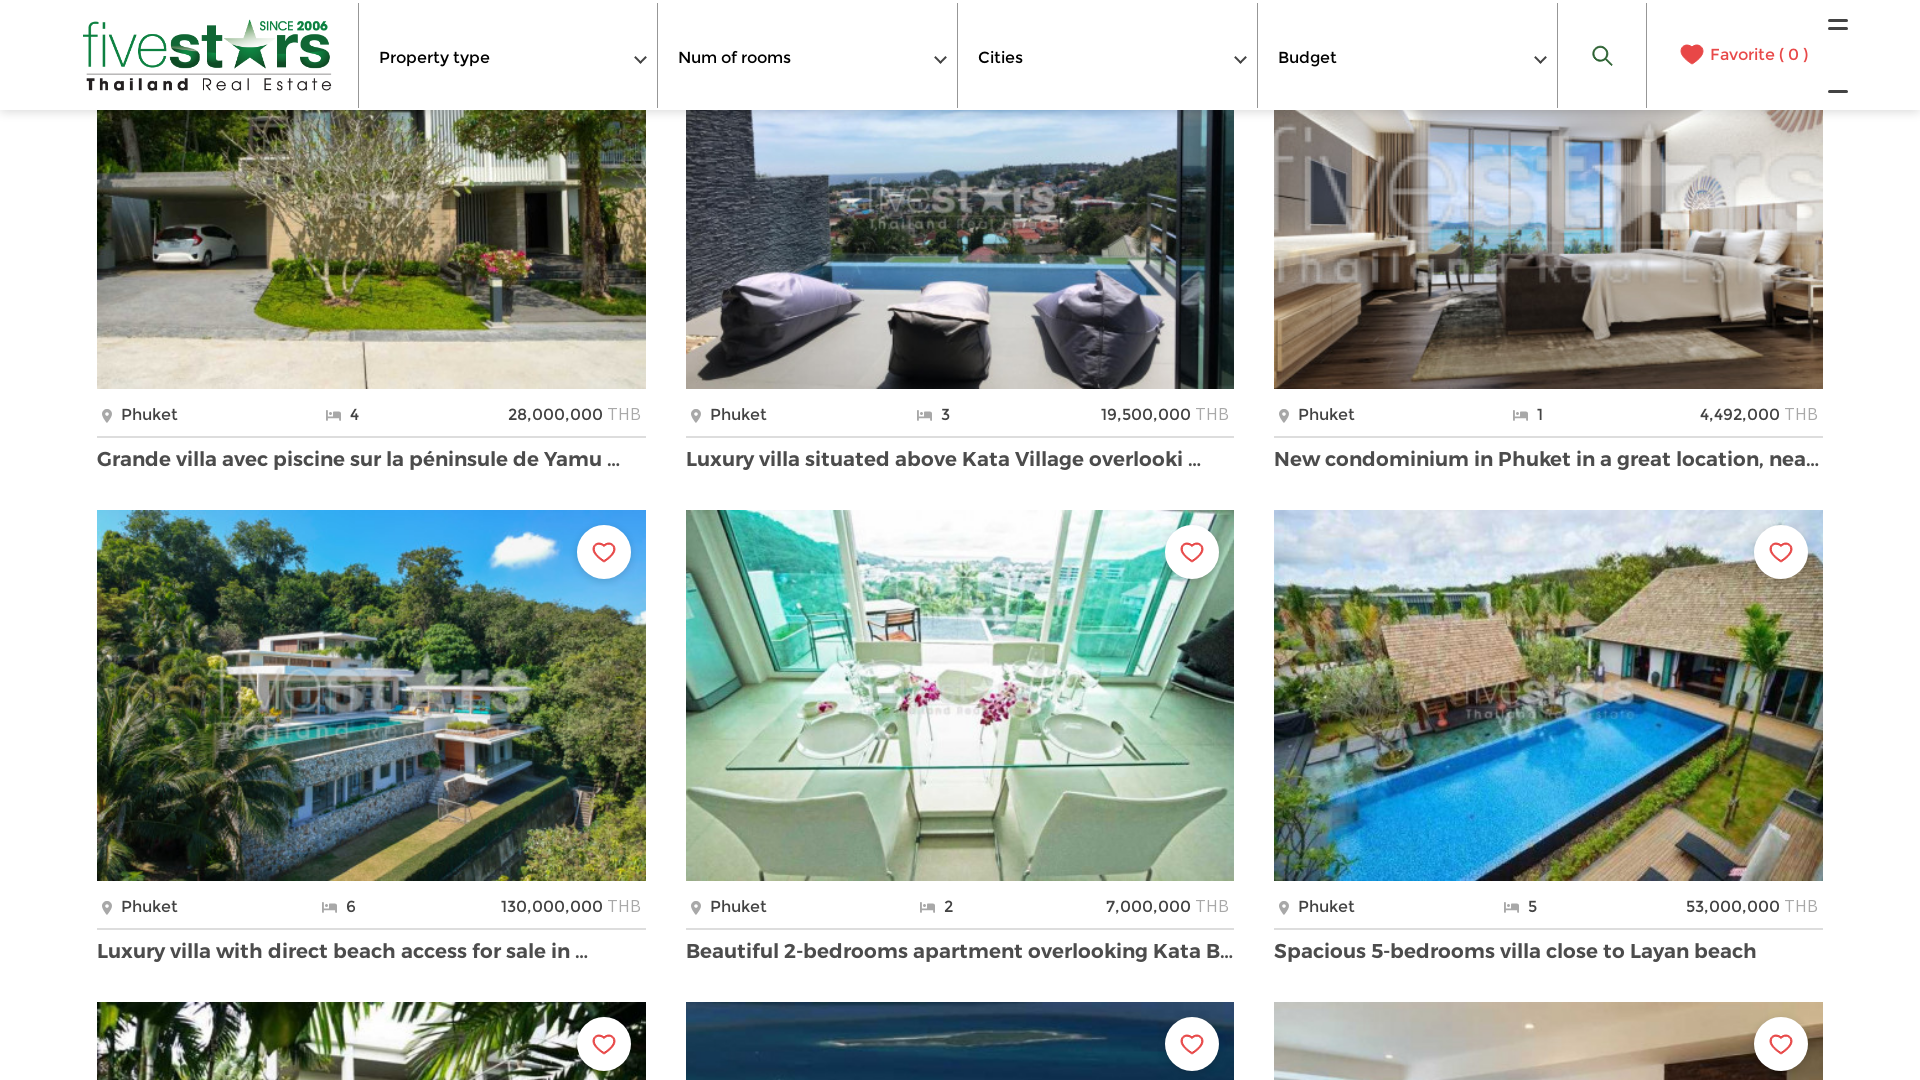

Clicked 'show more' button (iteration 6/7) at (960, 541) on #show-more
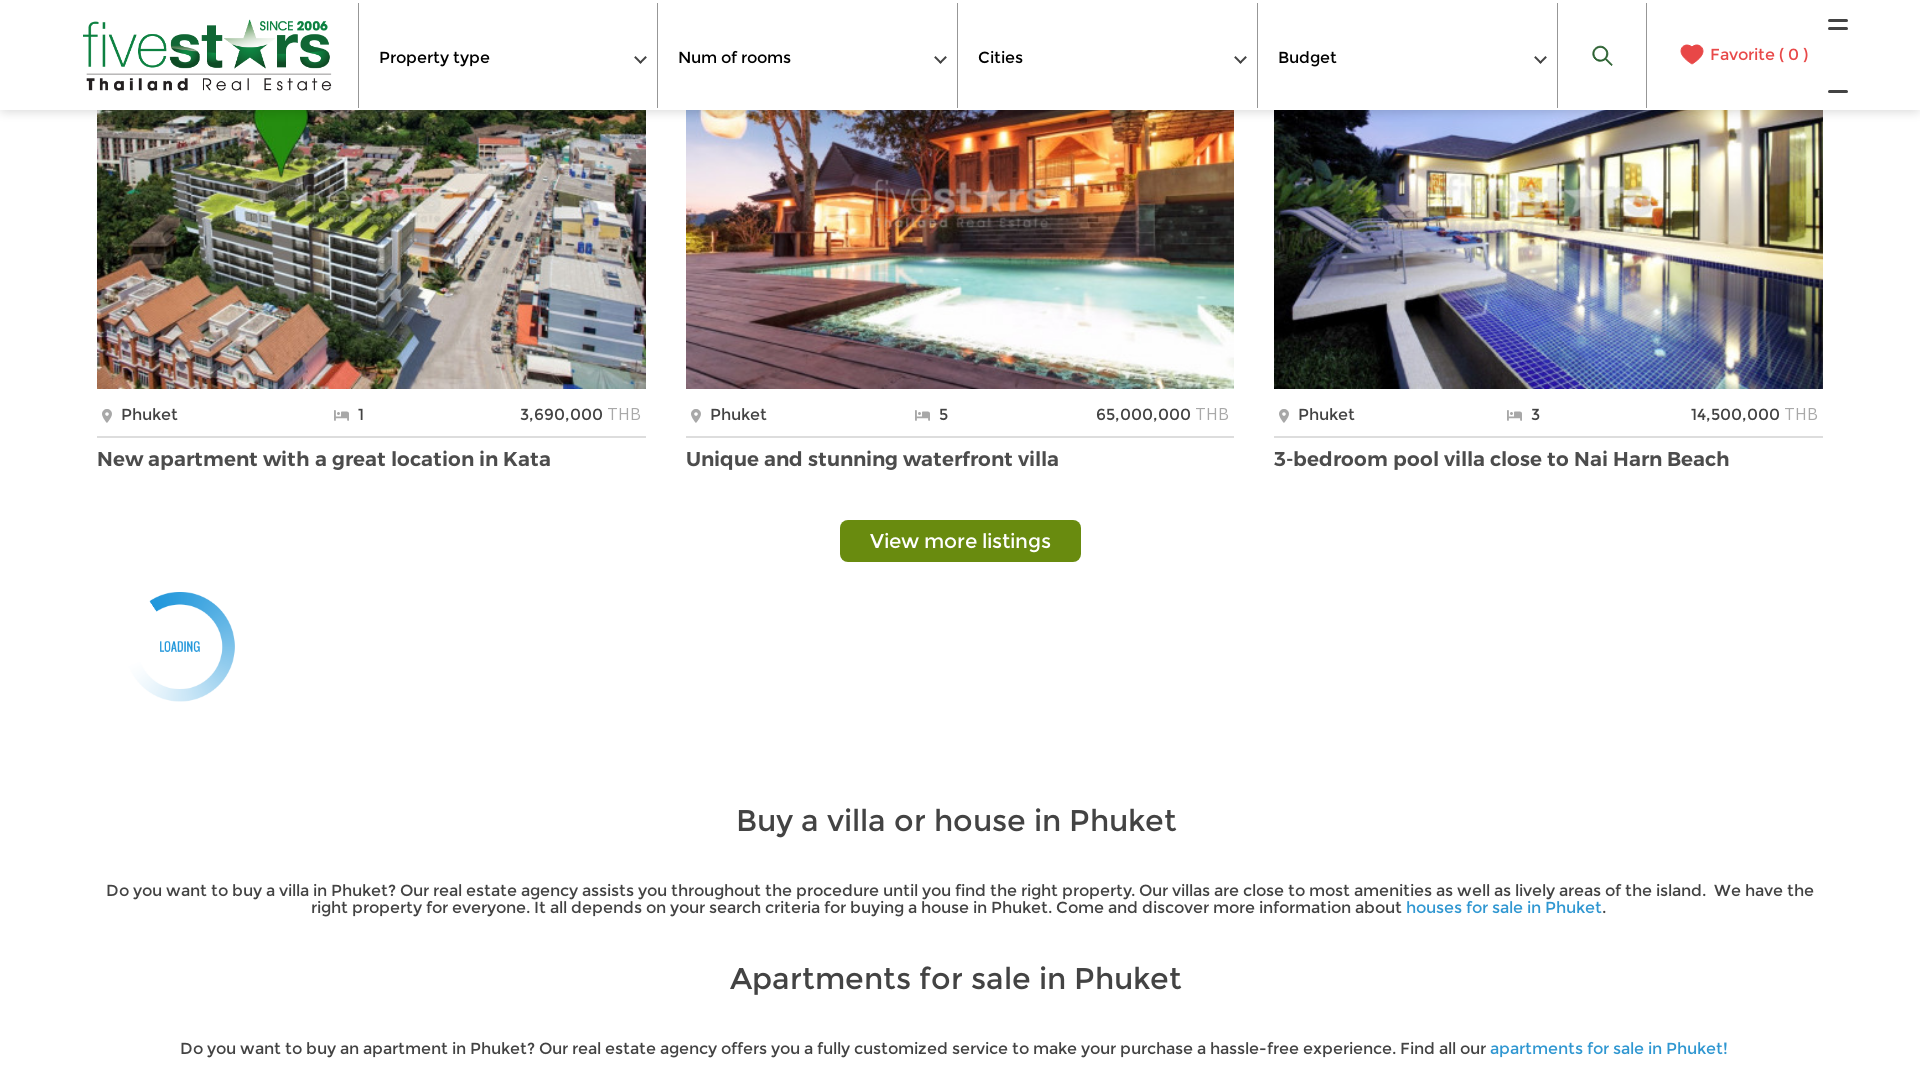

Waited 3 seconds for new property listings to load (iteration 6/7)
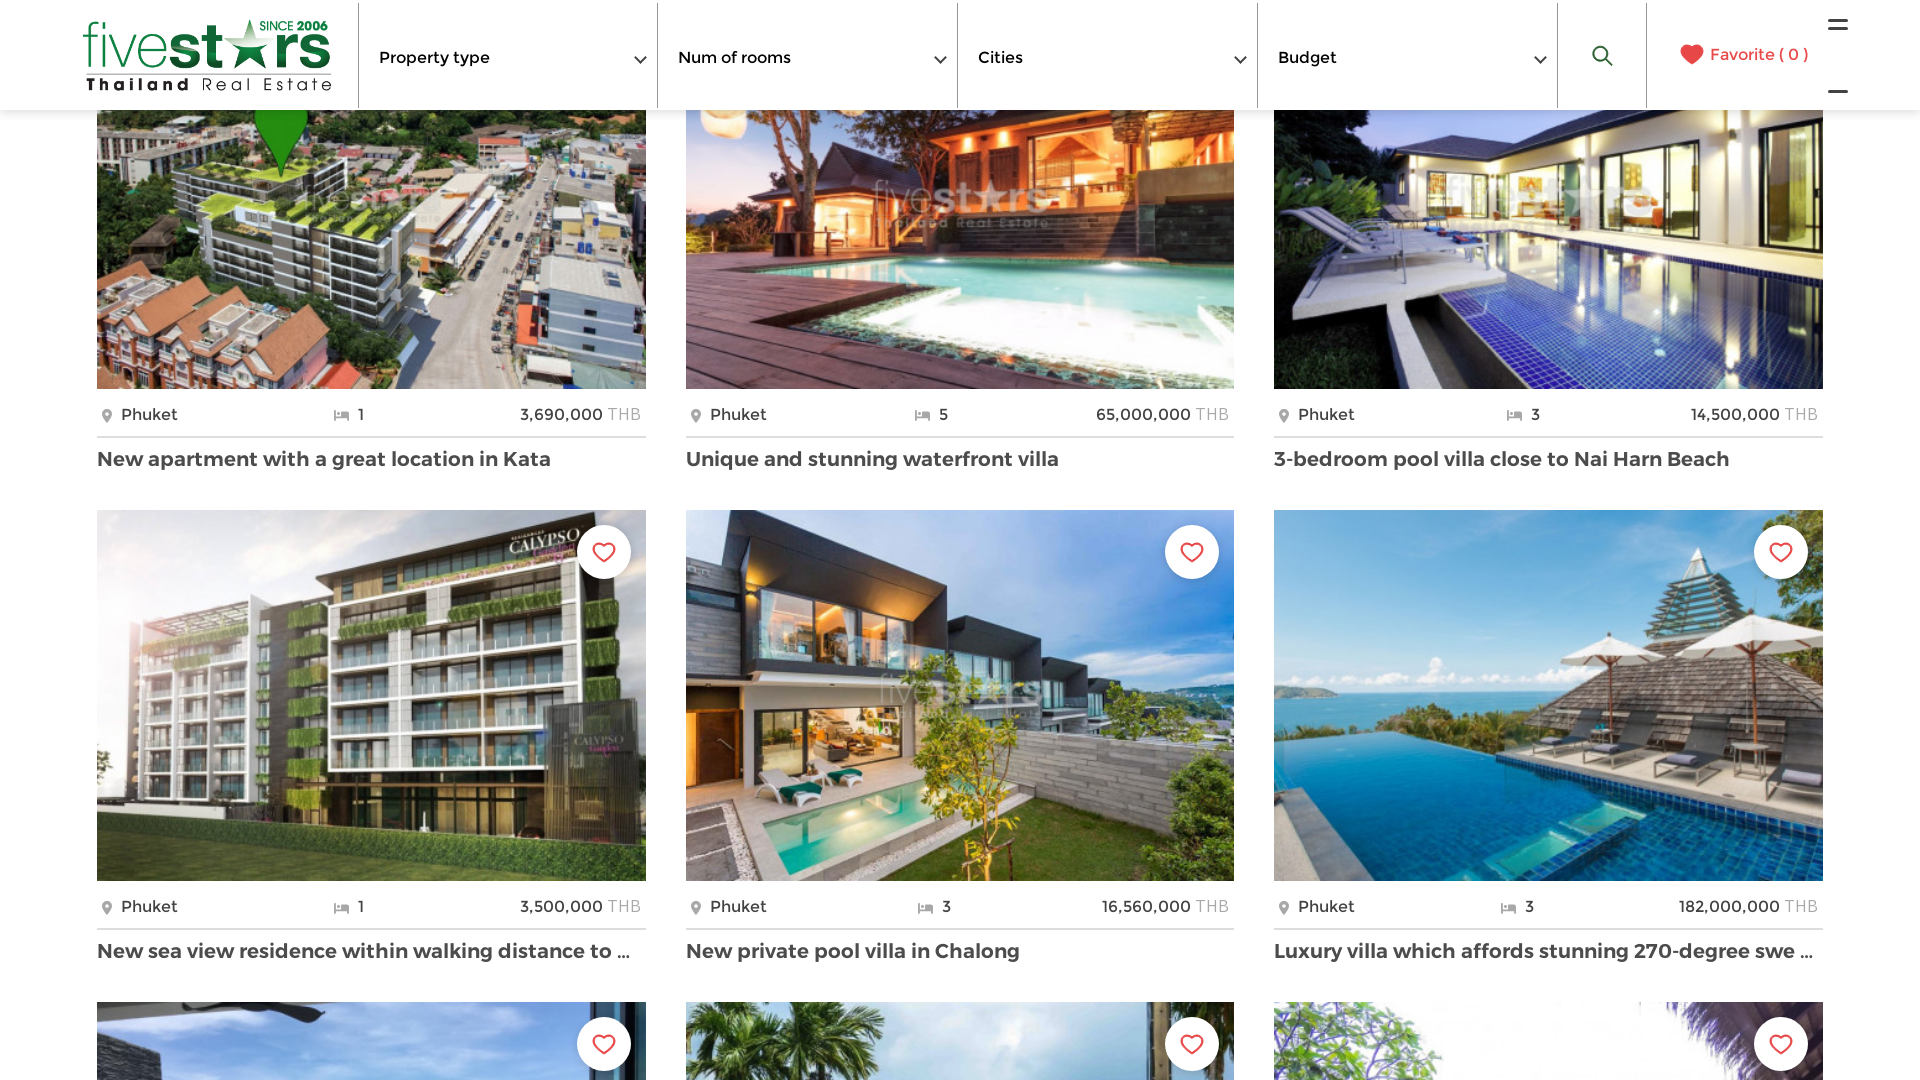

Clicked 'show more' button (iteration 7/7) at (960, 541) on #show-more
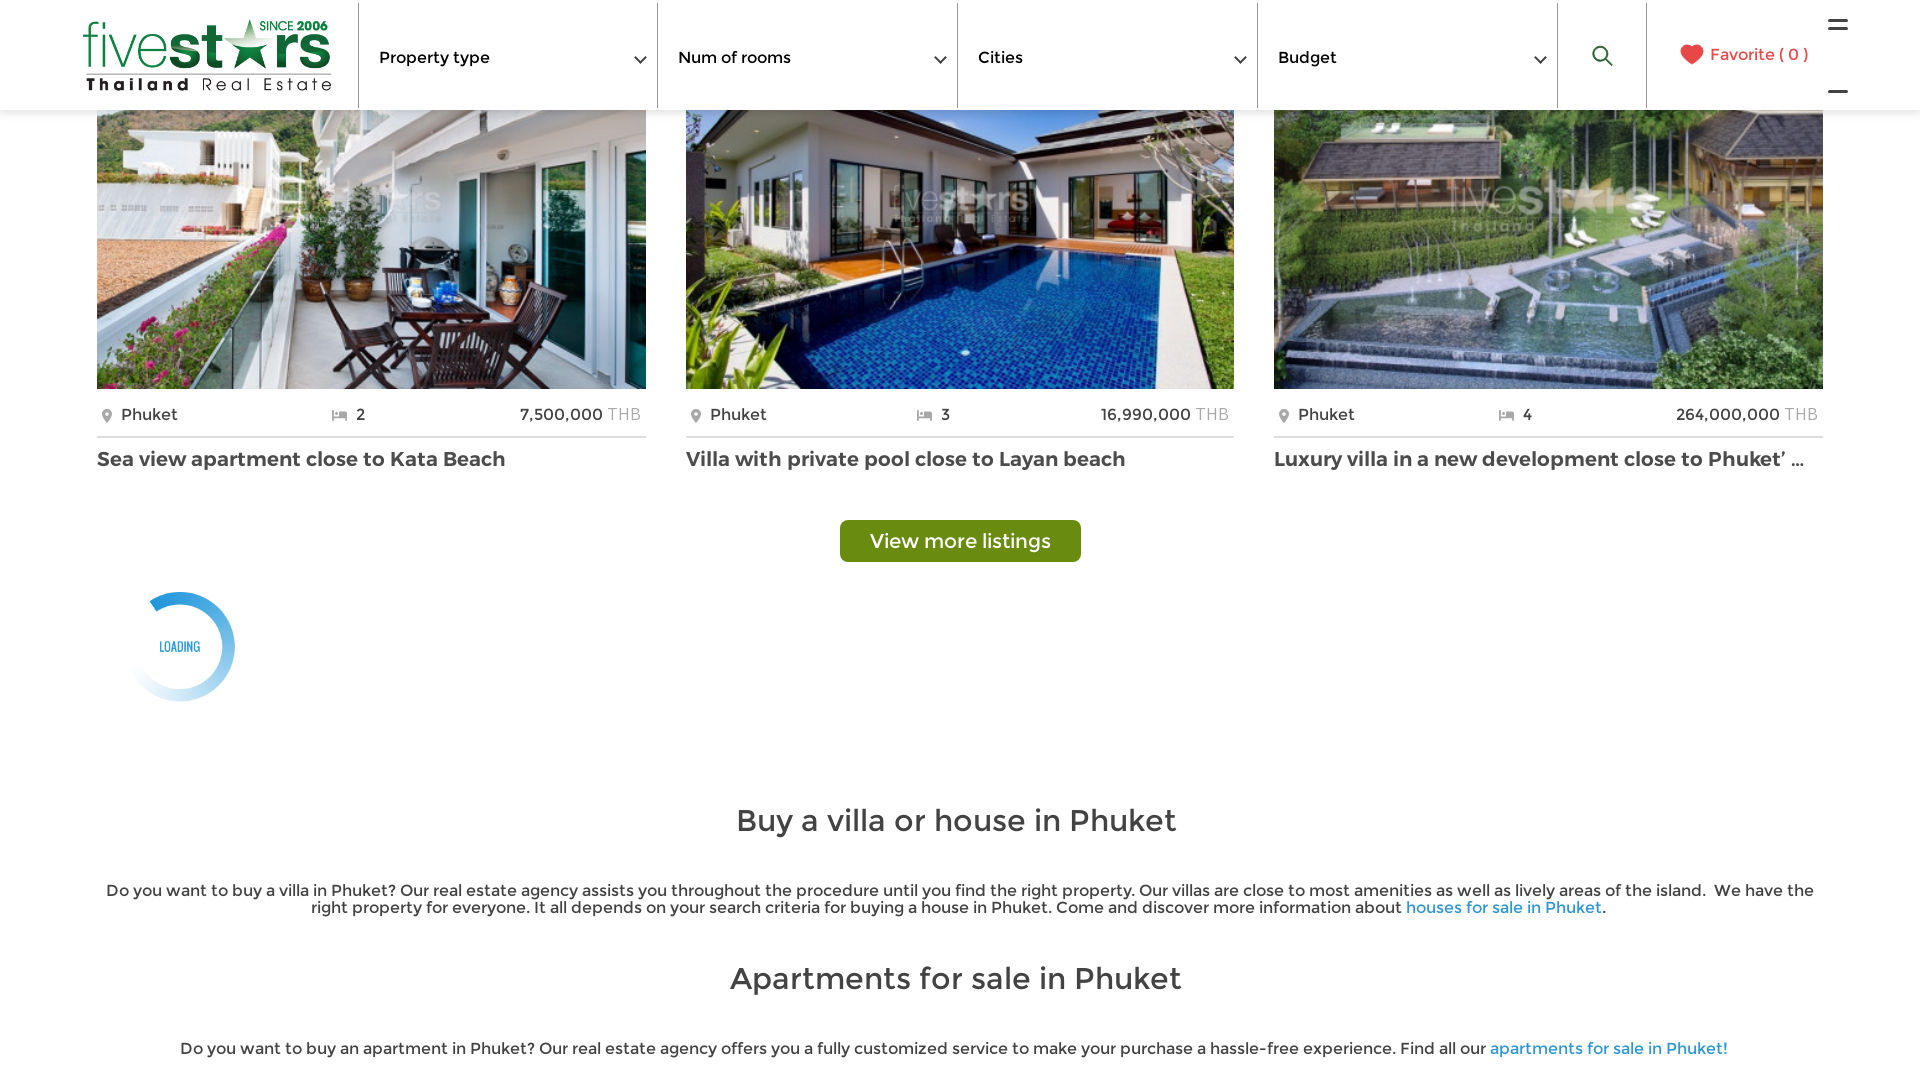

Waited 3 seconds for new property listings to load (iteration 7/7)
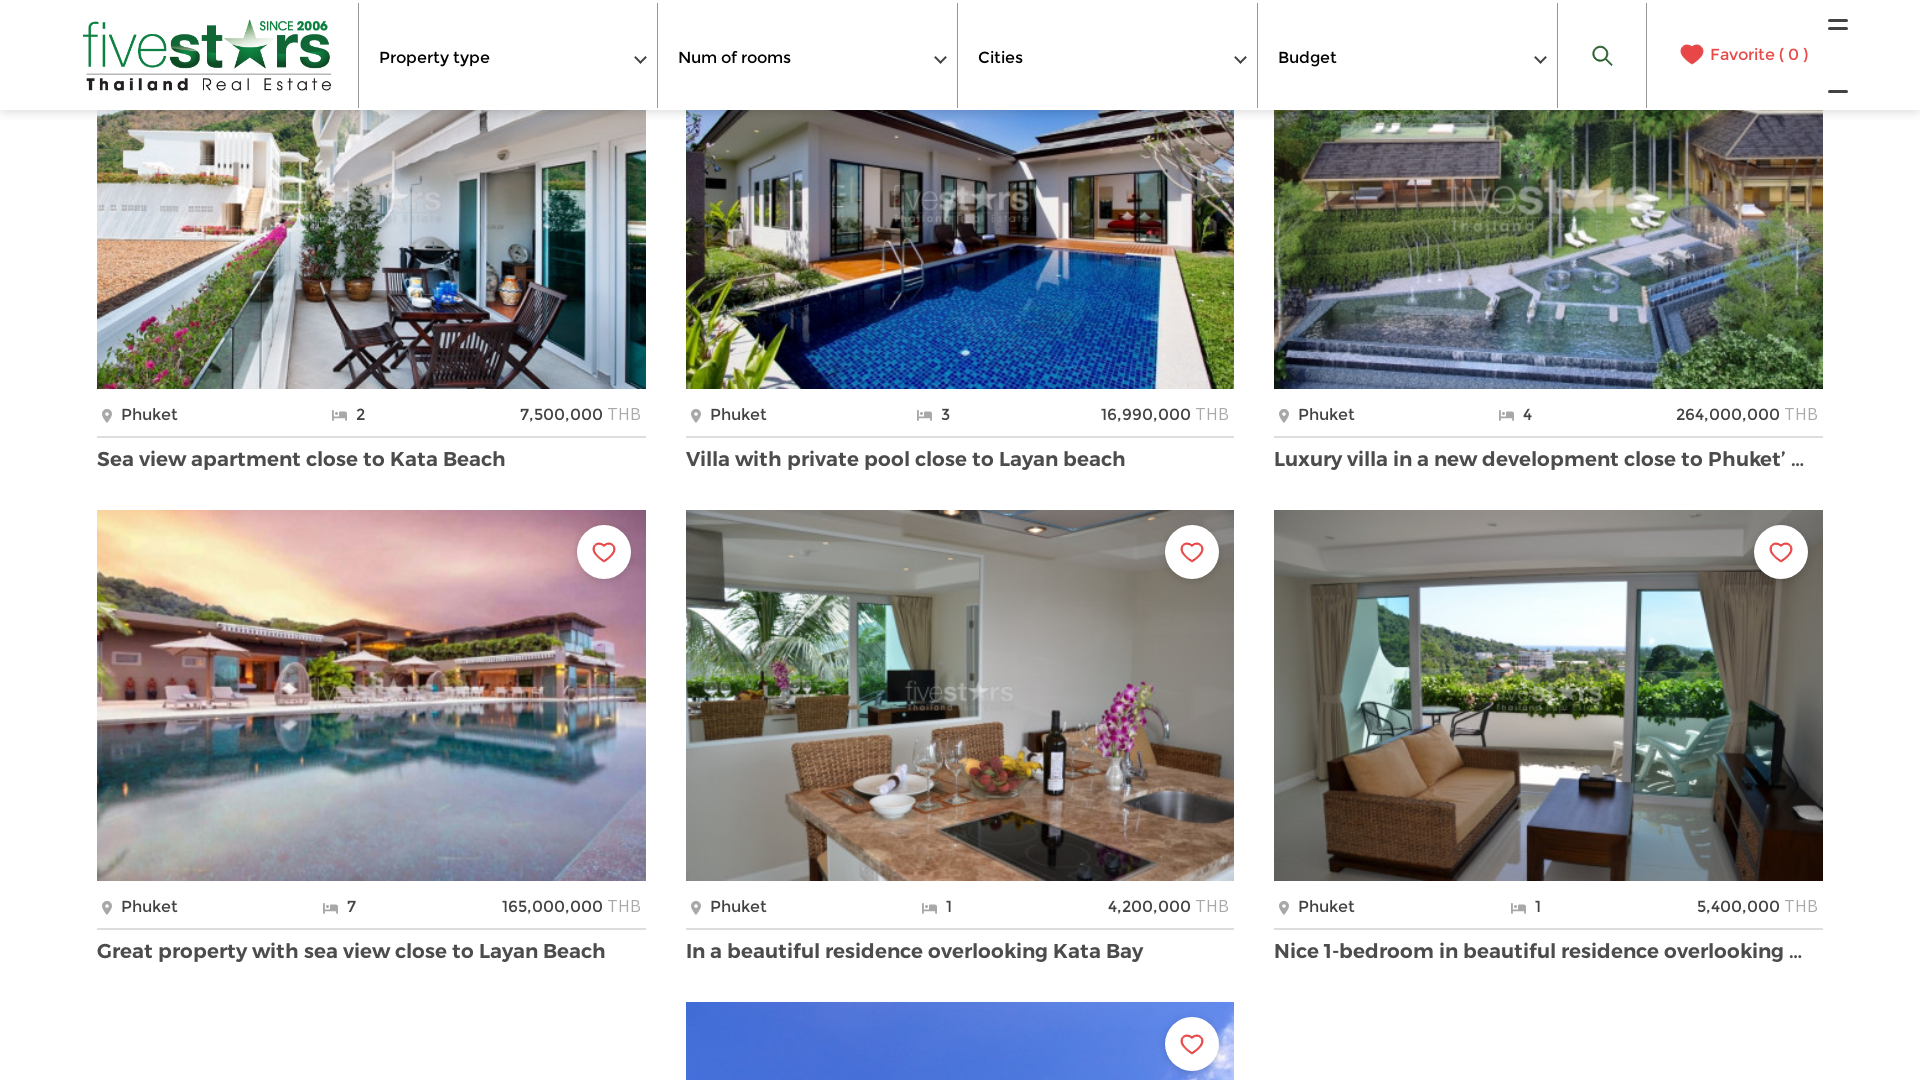

Verified property blocks are present after loading all additional content
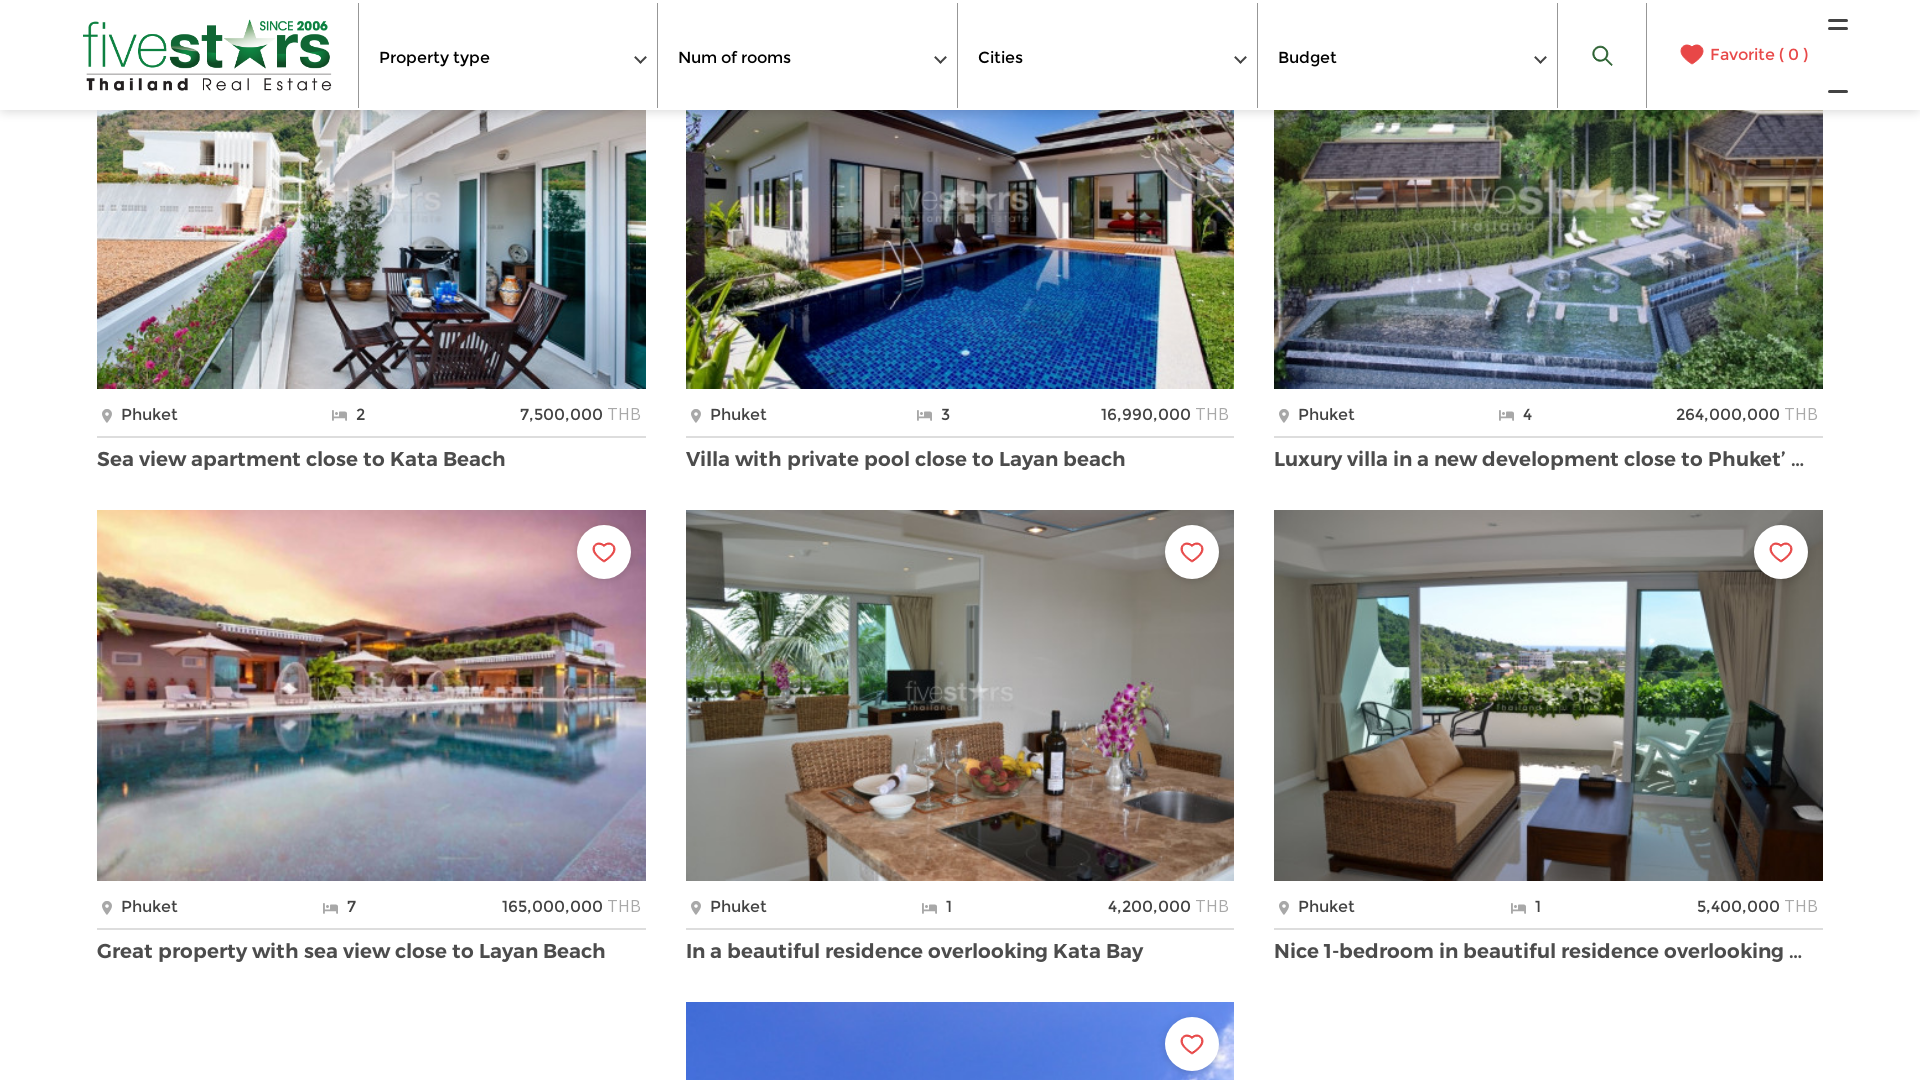

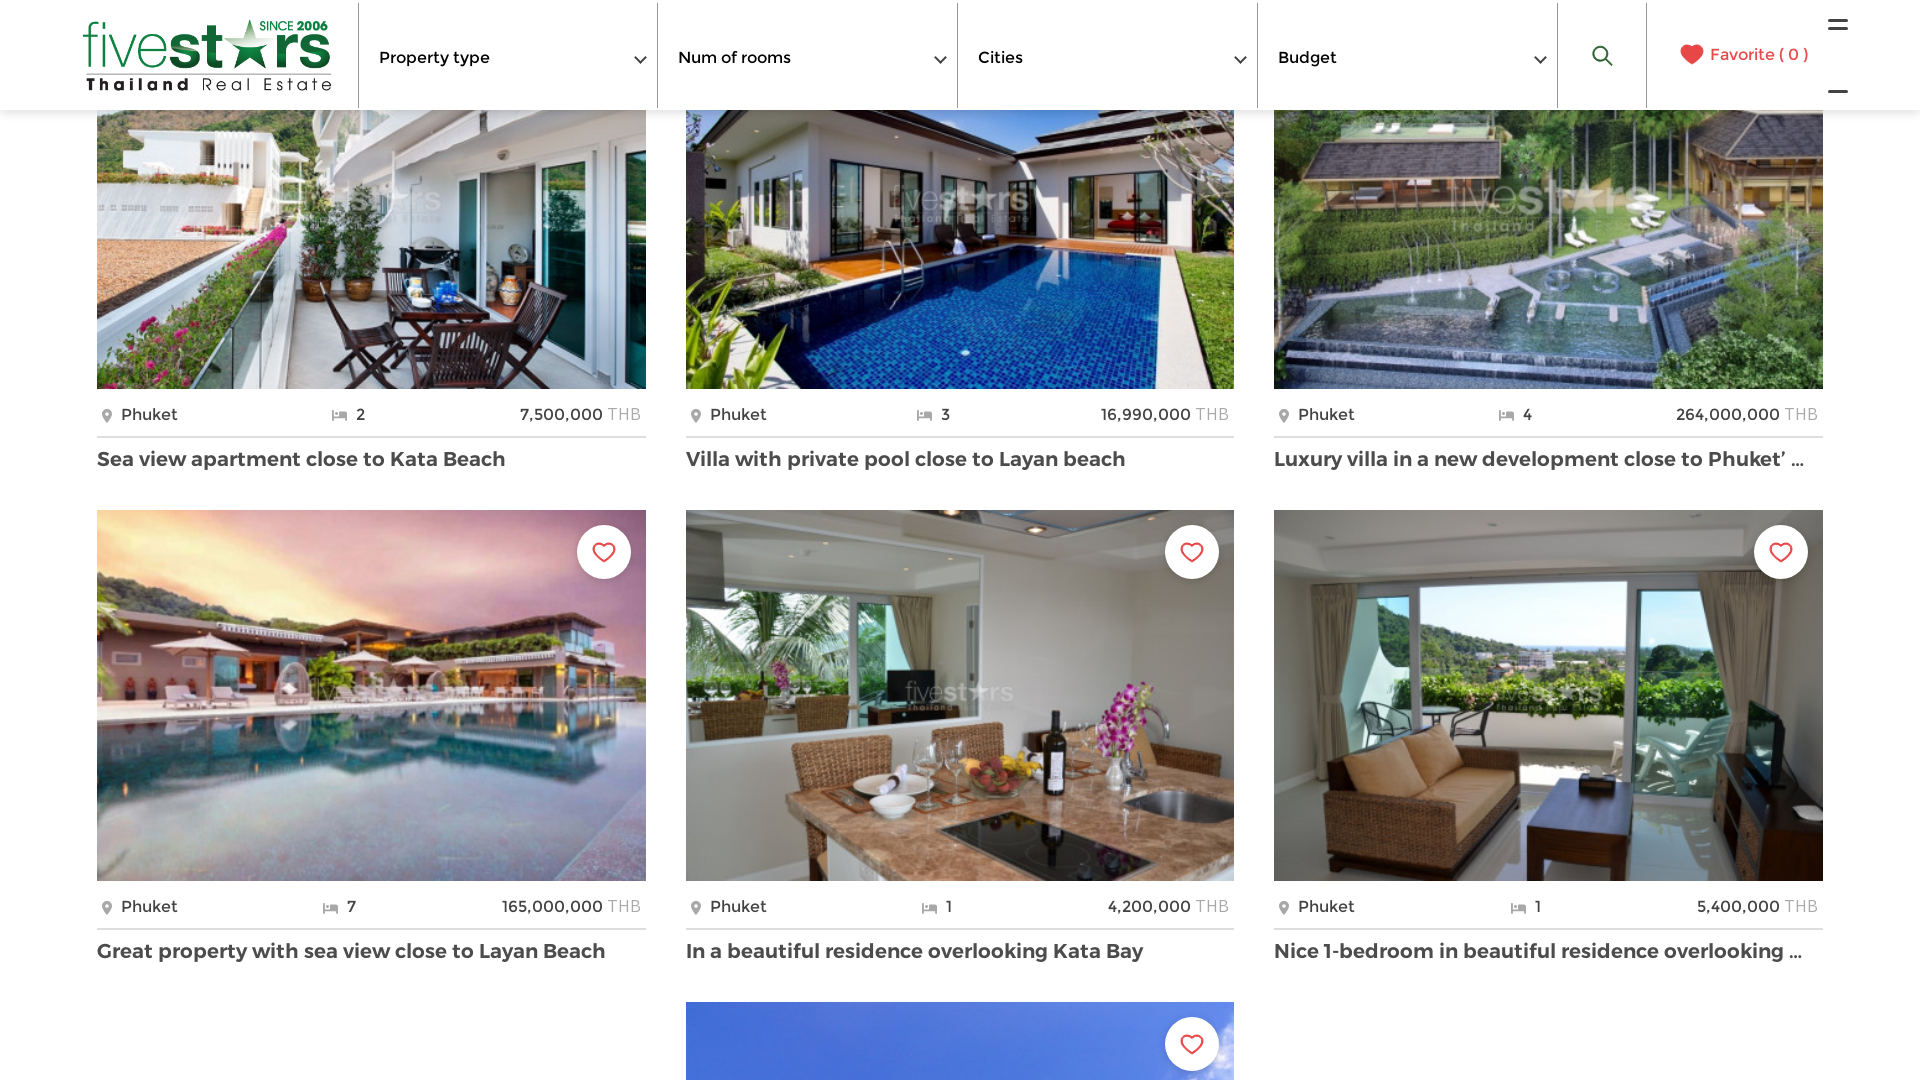